Navigates to an automation practice page and verifies footer links are present and accessible

Starting URL: https://rahulshettyacademy.com/AutomationPractice/

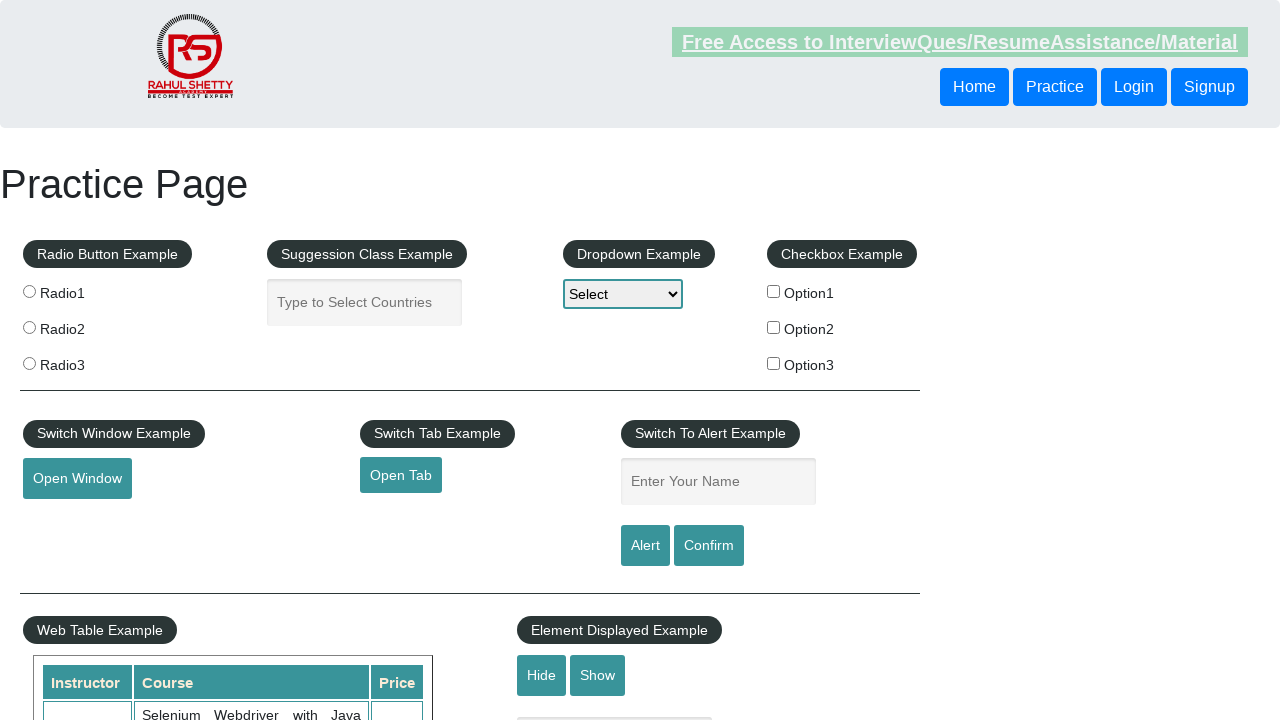

Waited for footer links to load
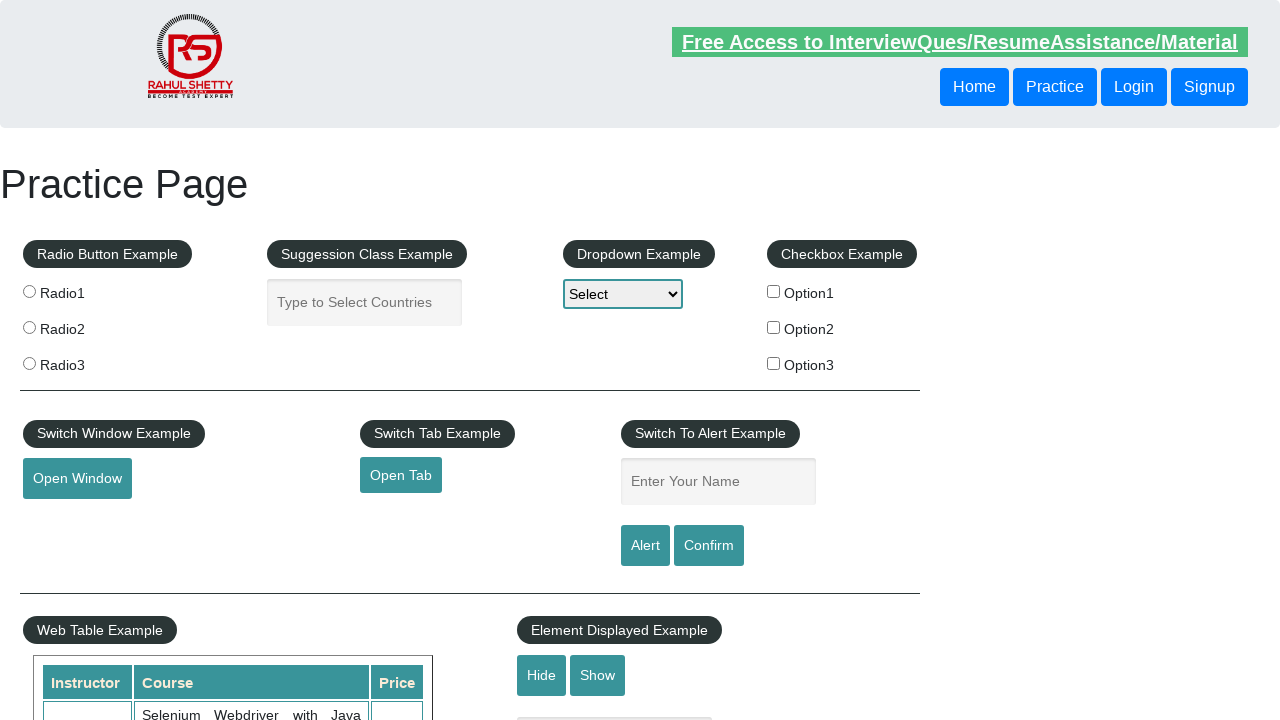

Retrieved all footer links
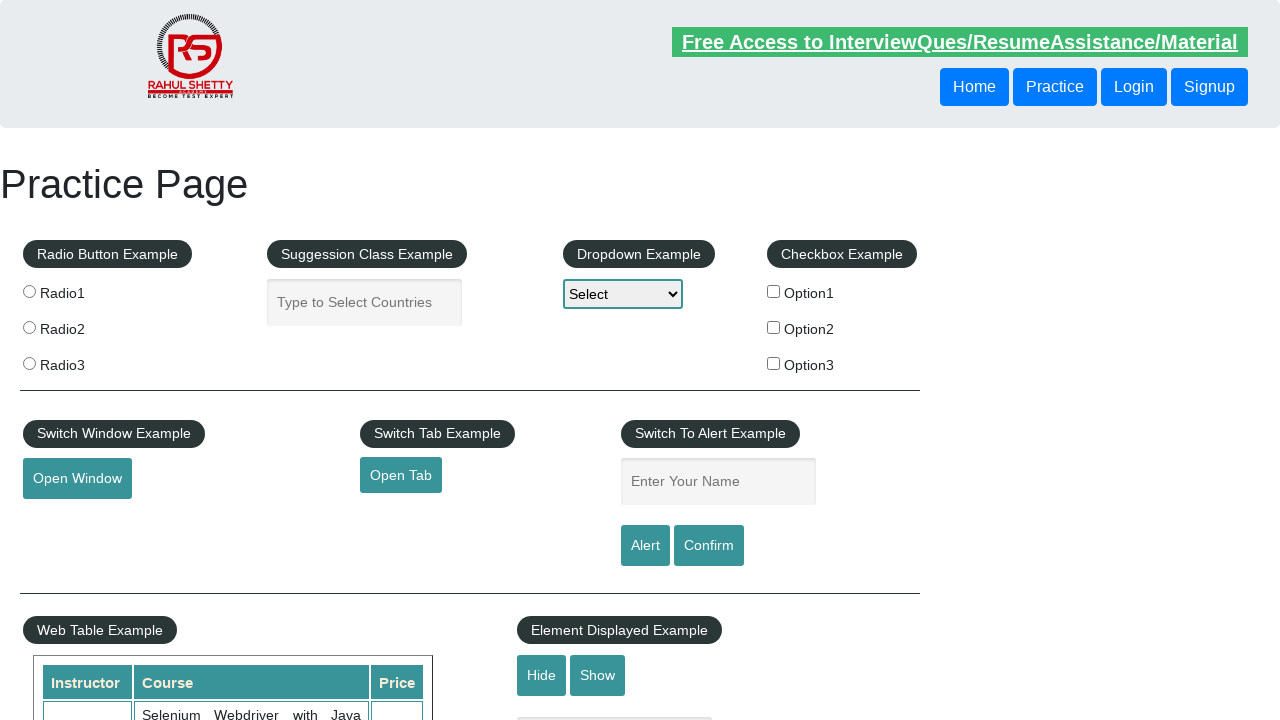

Retrieved href attribute from footer link: #
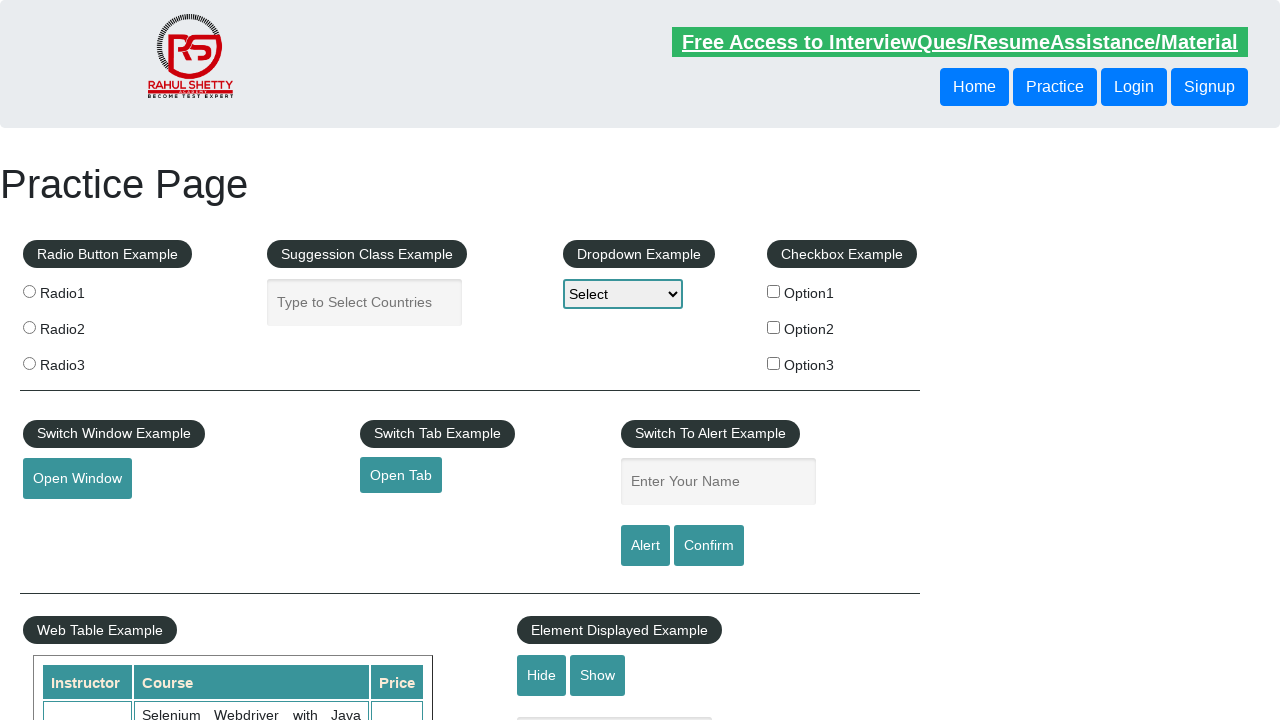

Verified footer link is visible: #
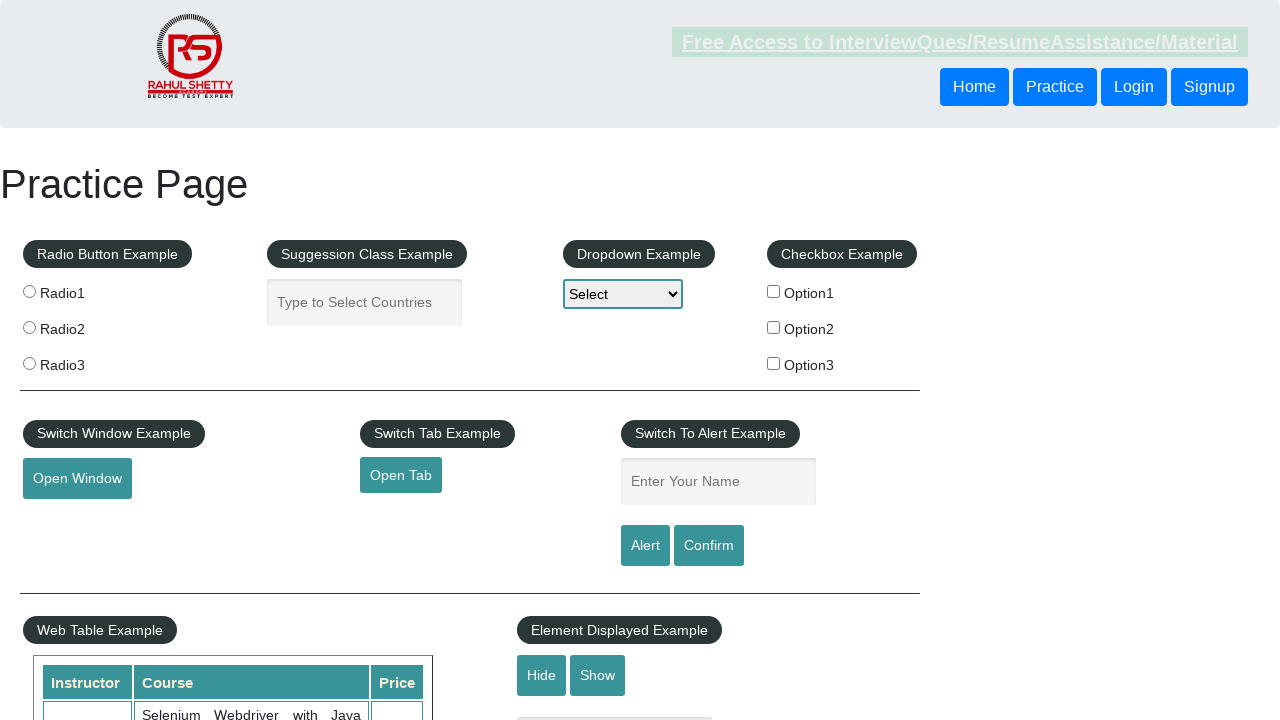

Retrieved href attribute from footer link: http://www.restapitutorial.com/
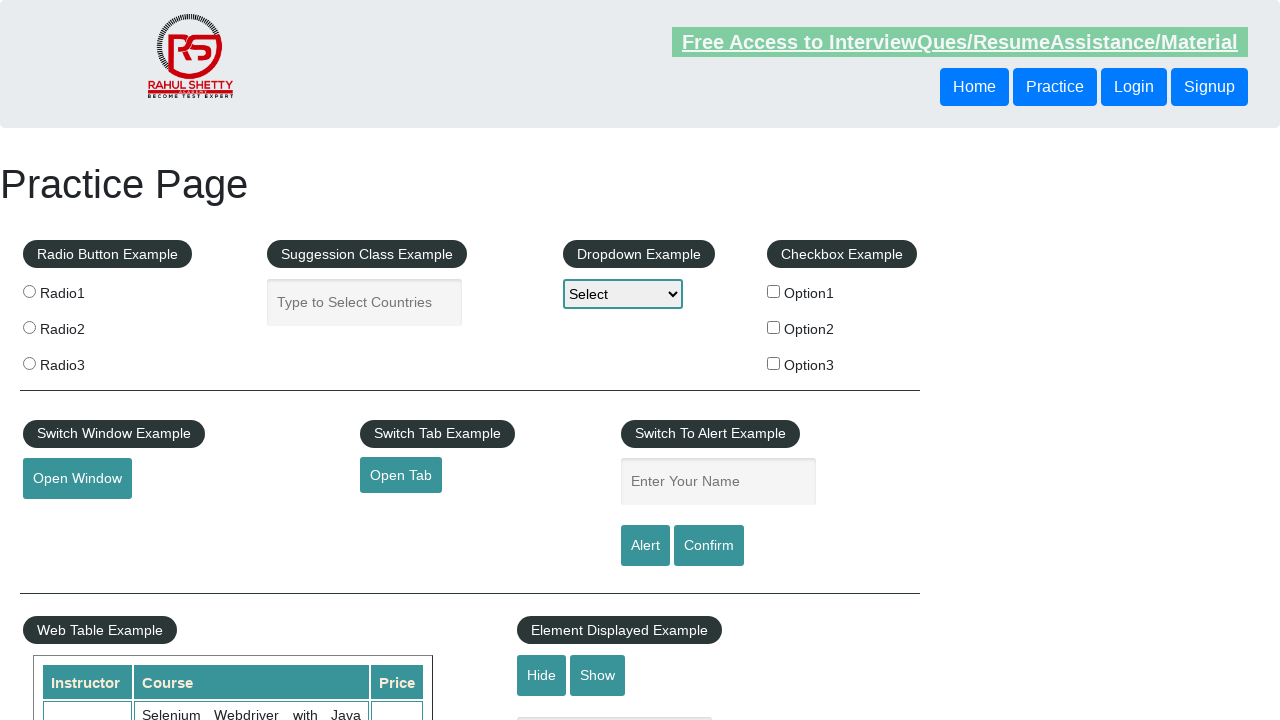

Verified footer link is visible: http://www.restapitutorial.com/
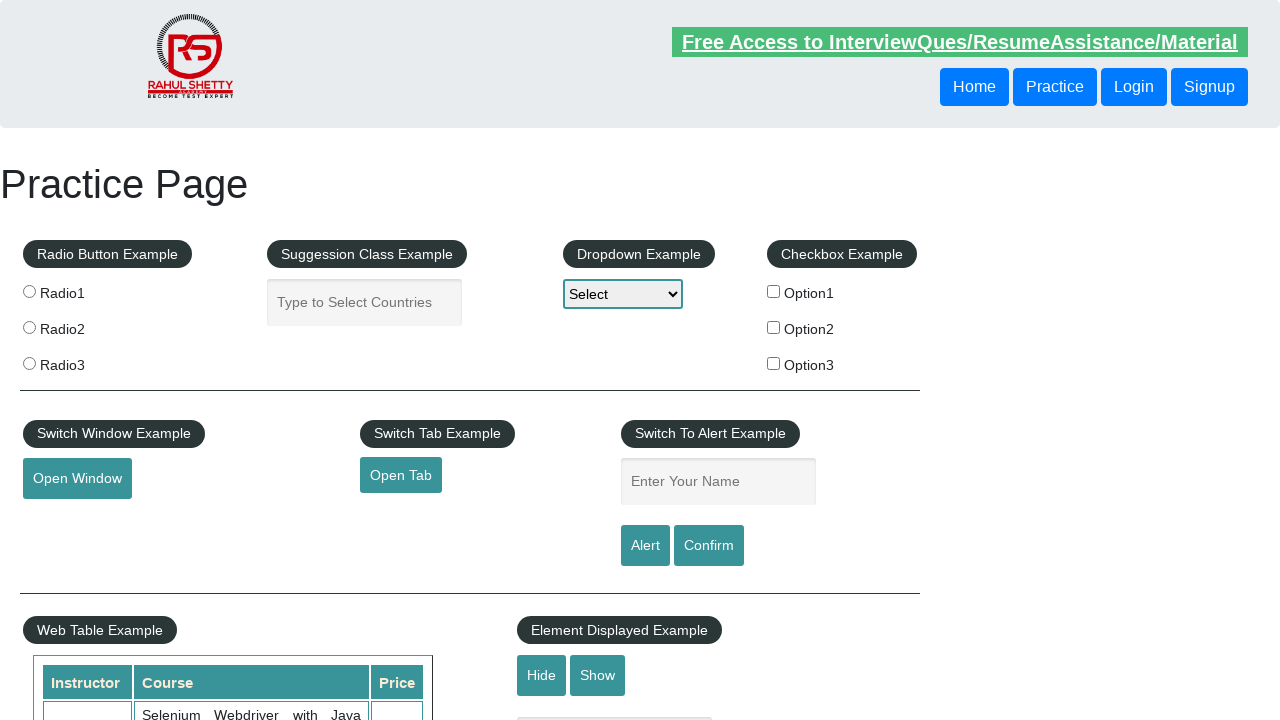

Retrieved href attribute from footer link: https://www.soapui.org/
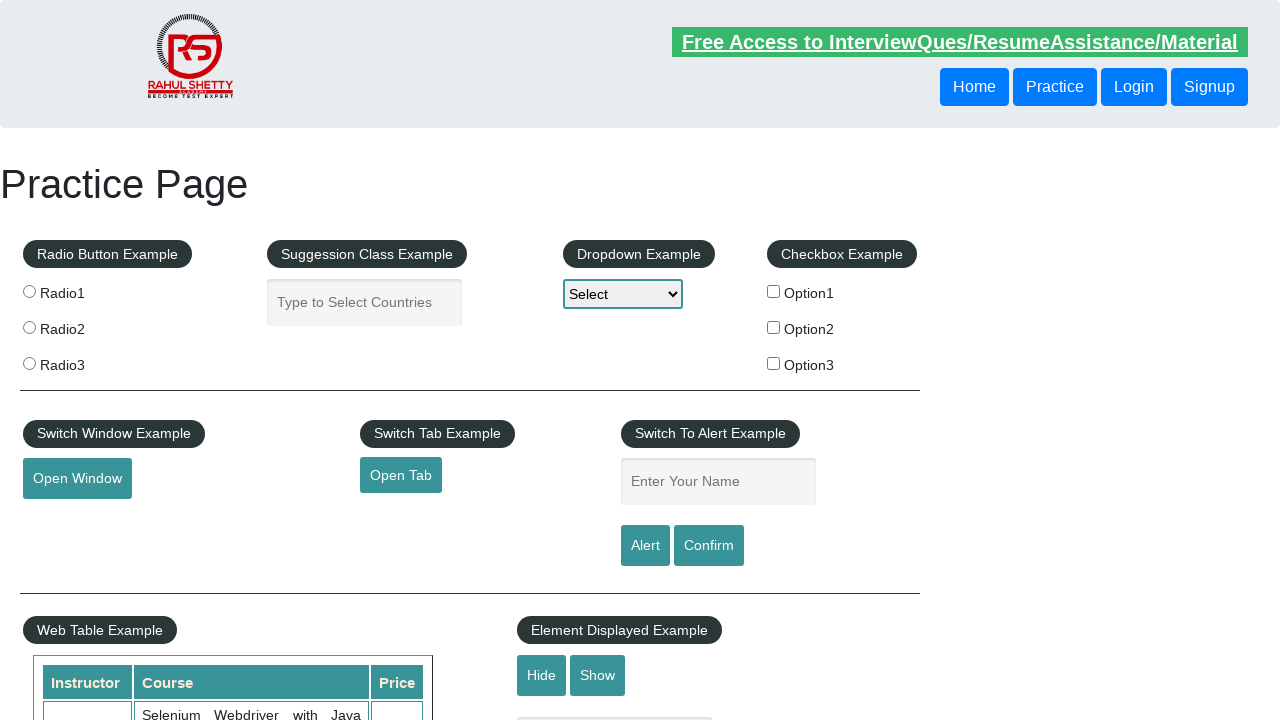

Verified footer link is visible: https://www.soapui.org/
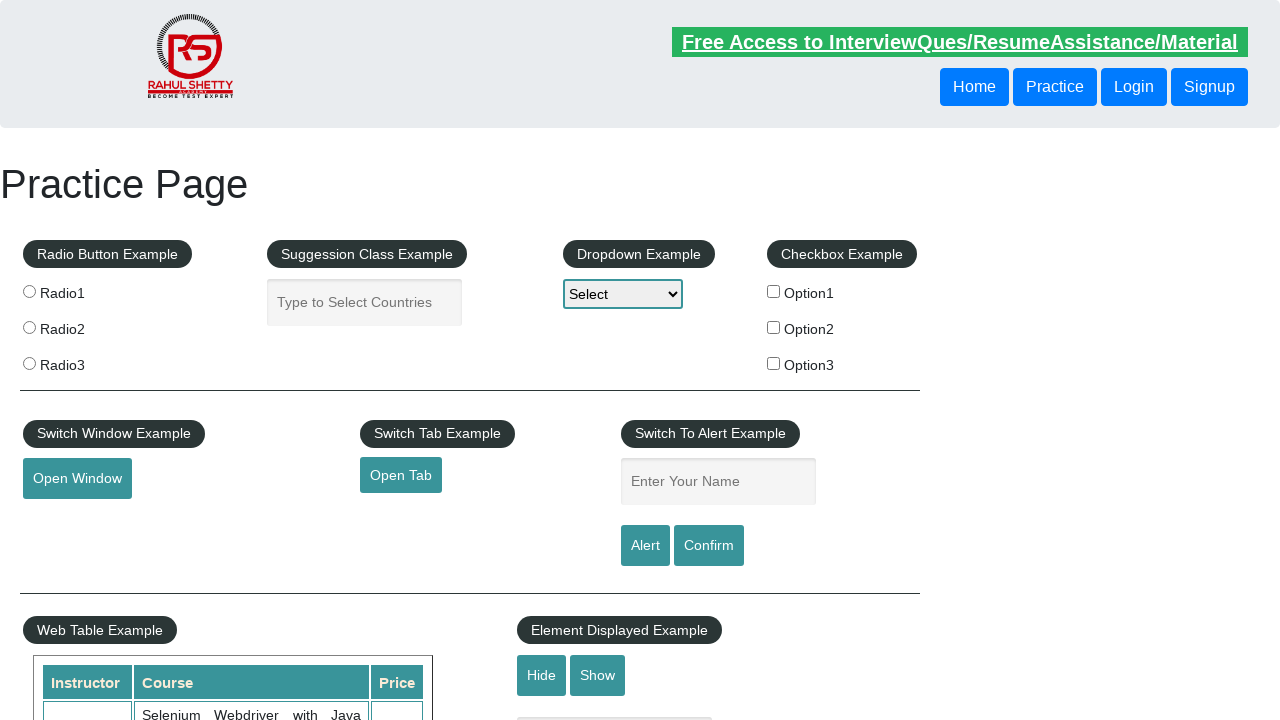

Retrieved href attribute from footer link: https://courses.rahulshettyacademy.com/p/appium-tutorial
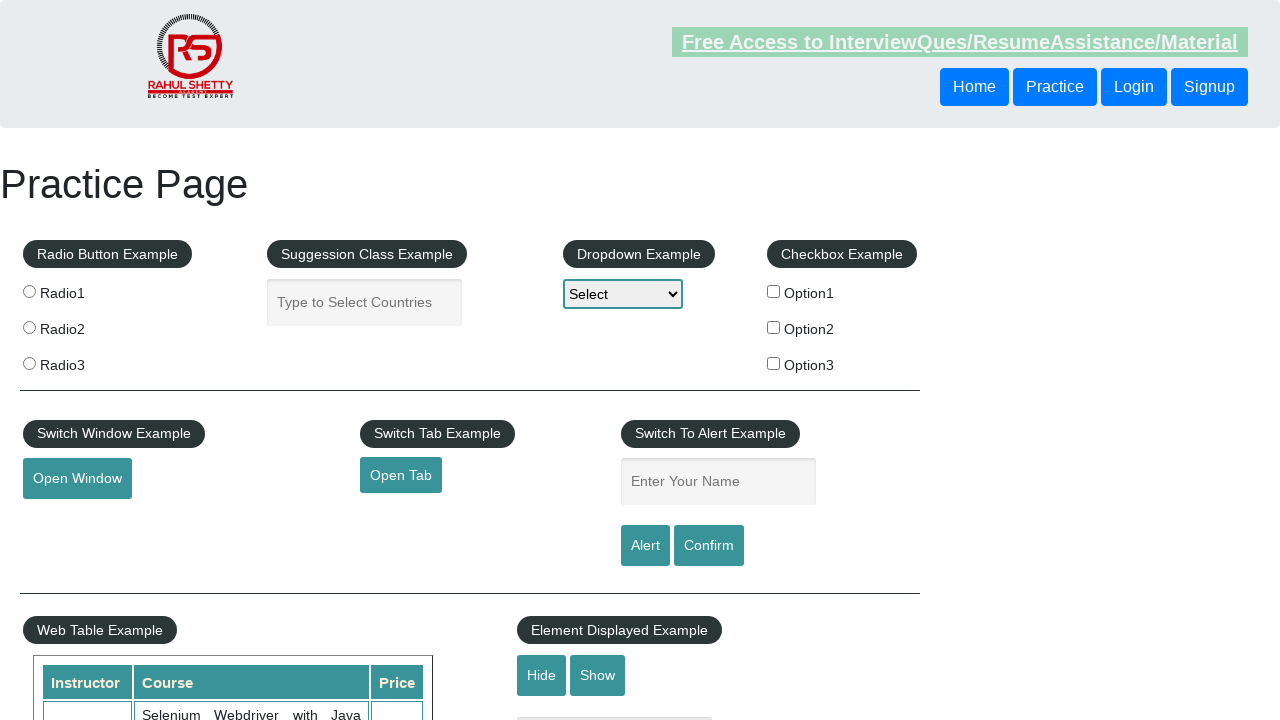

Verified footer link is visible: https://courses.rahulshettyacademy.com/p/appium-tutorial
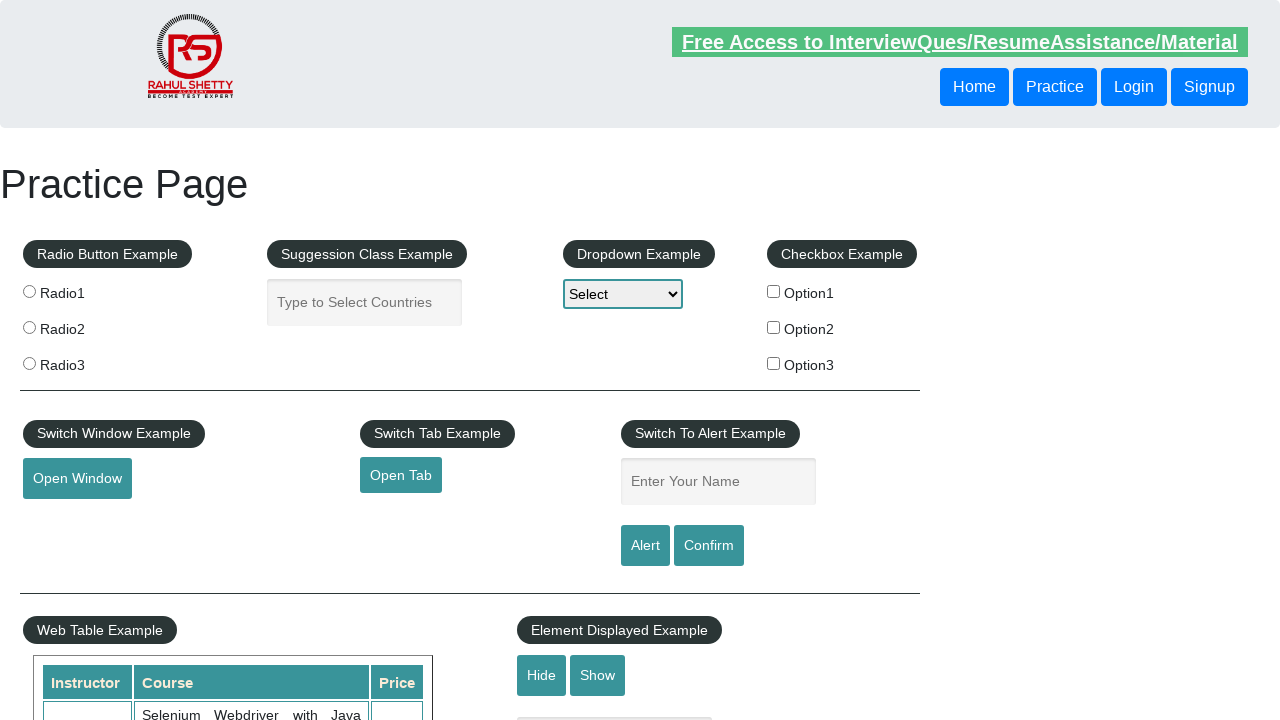

Retrieved href attribute from footer link: https://jmeter.apache.org/
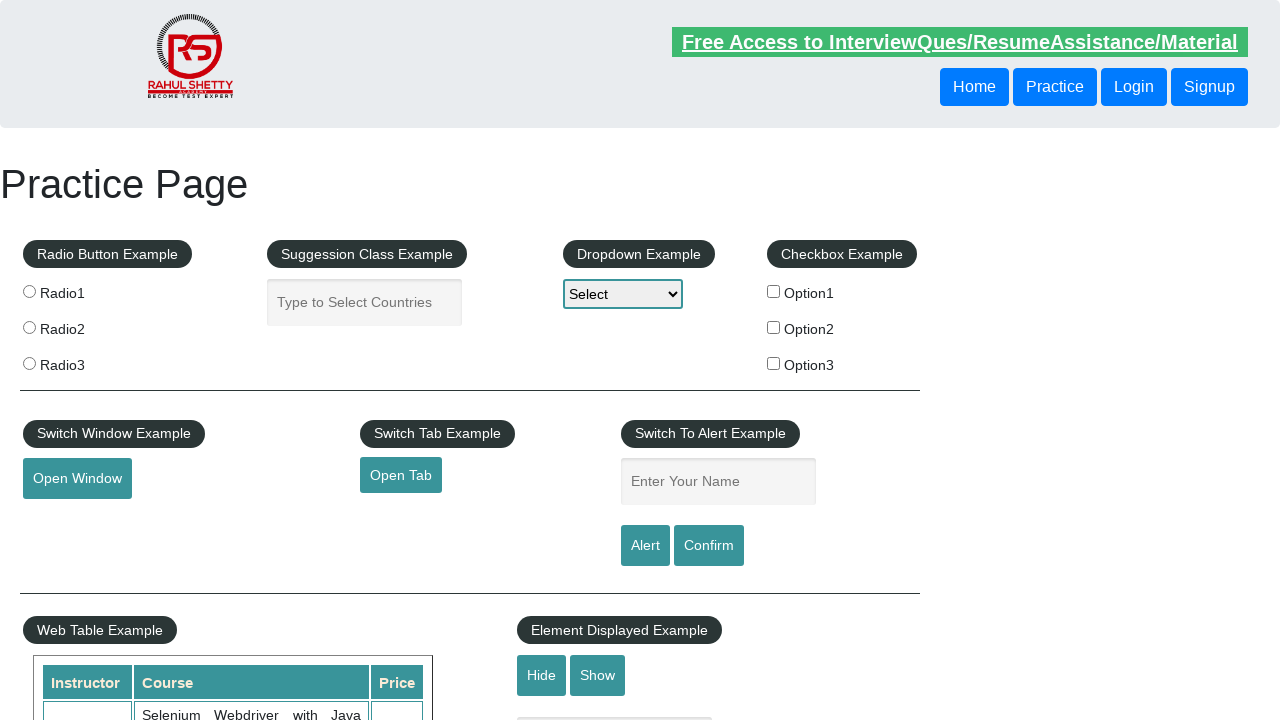

Verified footer link is visible: https://jmeter.apache.org/
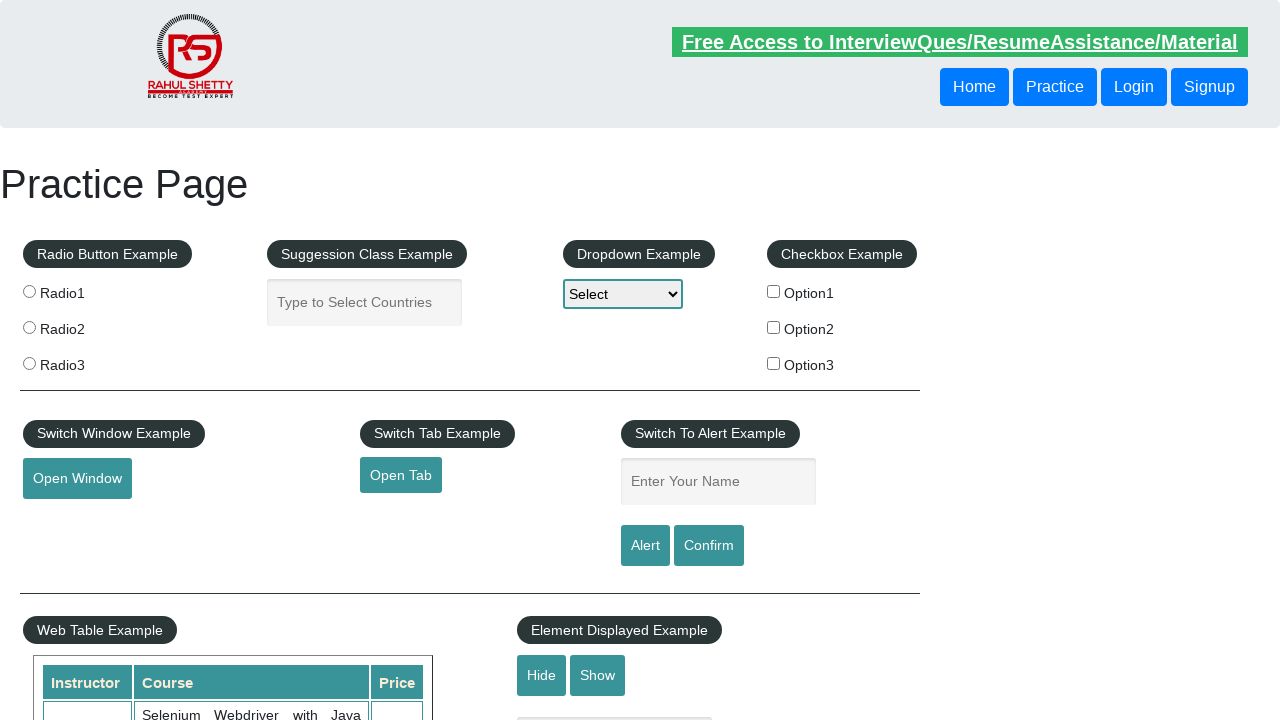

Retrieved href attribute from footer link: #
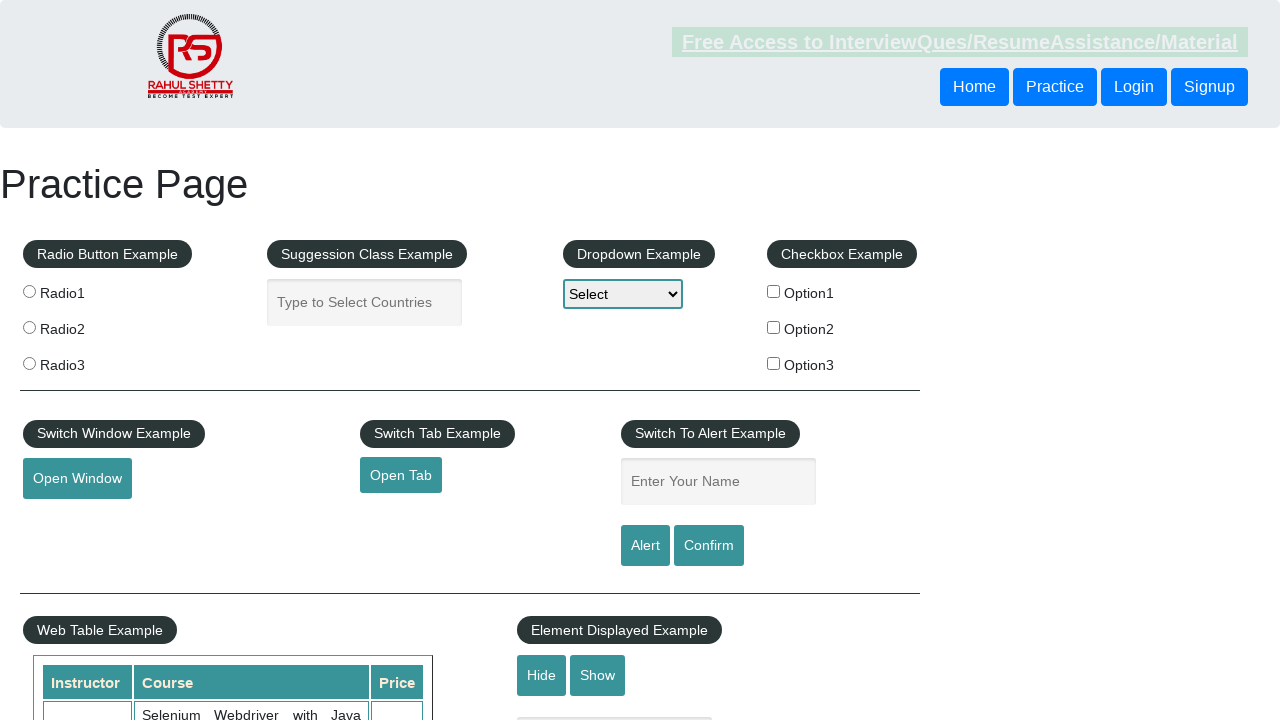

Verified footer link is visible: #
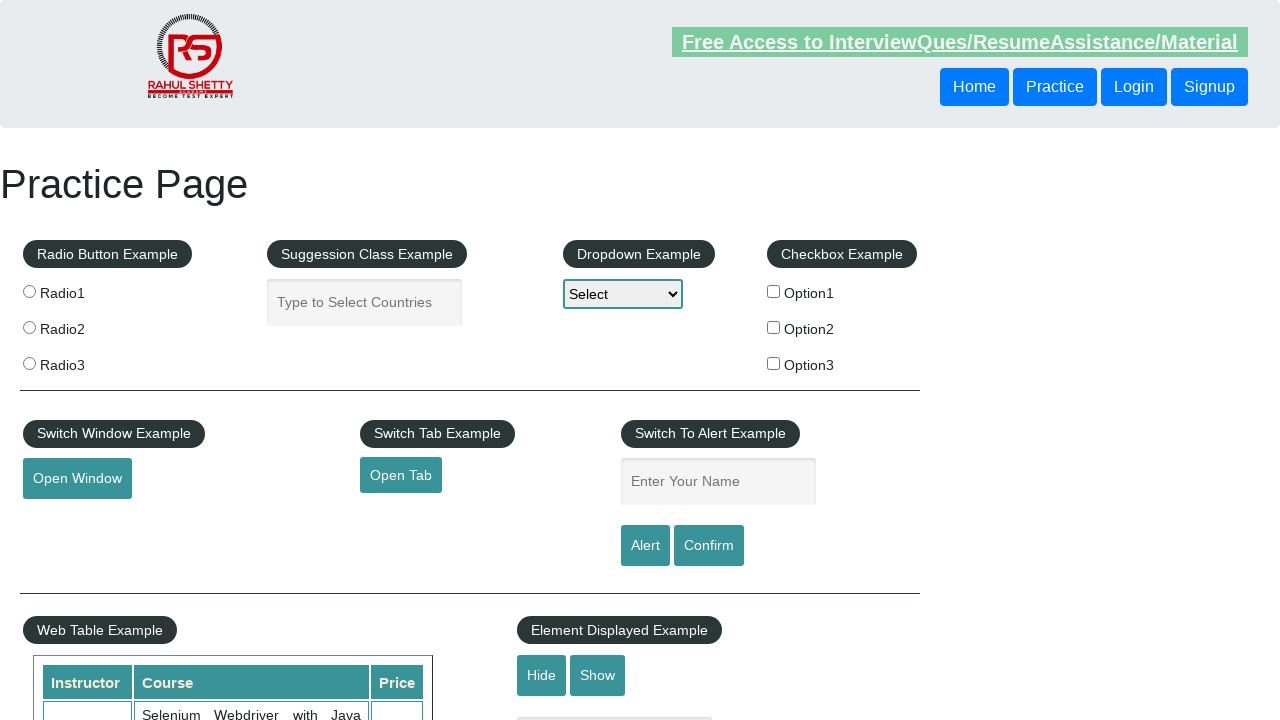

Retrieved href attribute from footer link: https://rahulshettyacademy.com/brokenlink
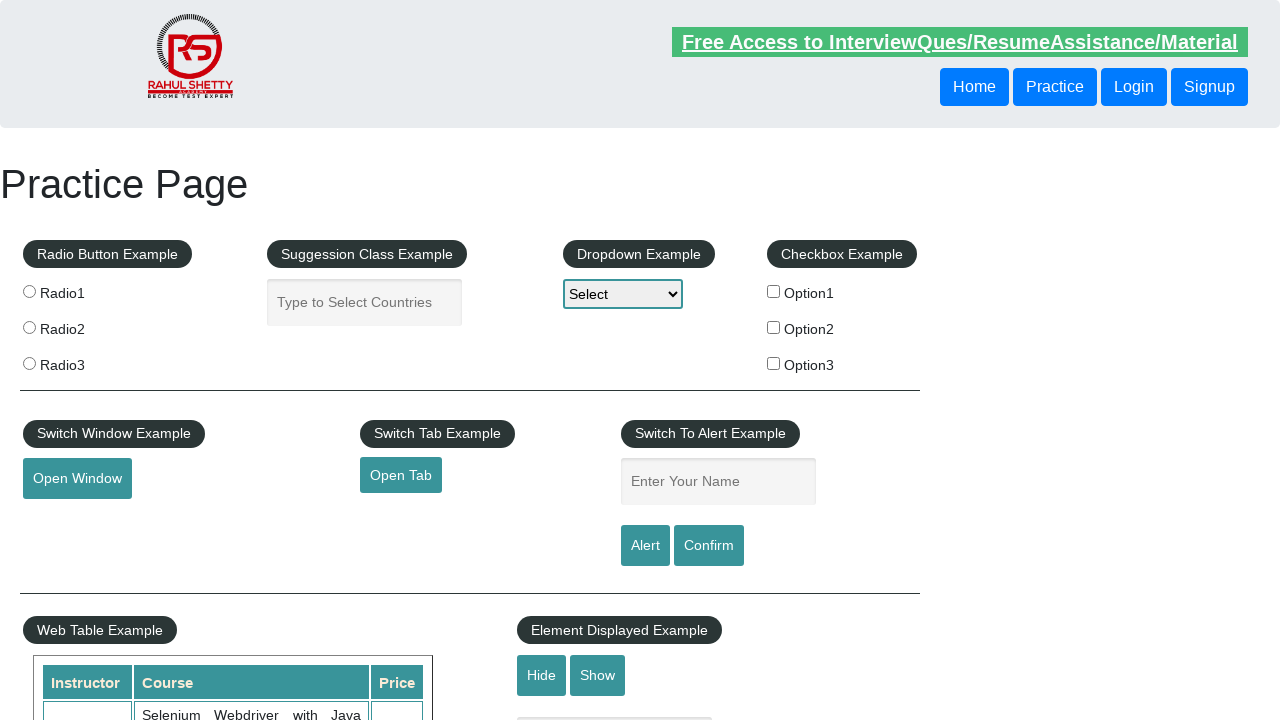

Verified footer link is visible: https://rahulshettyacademy.com/brokenlink
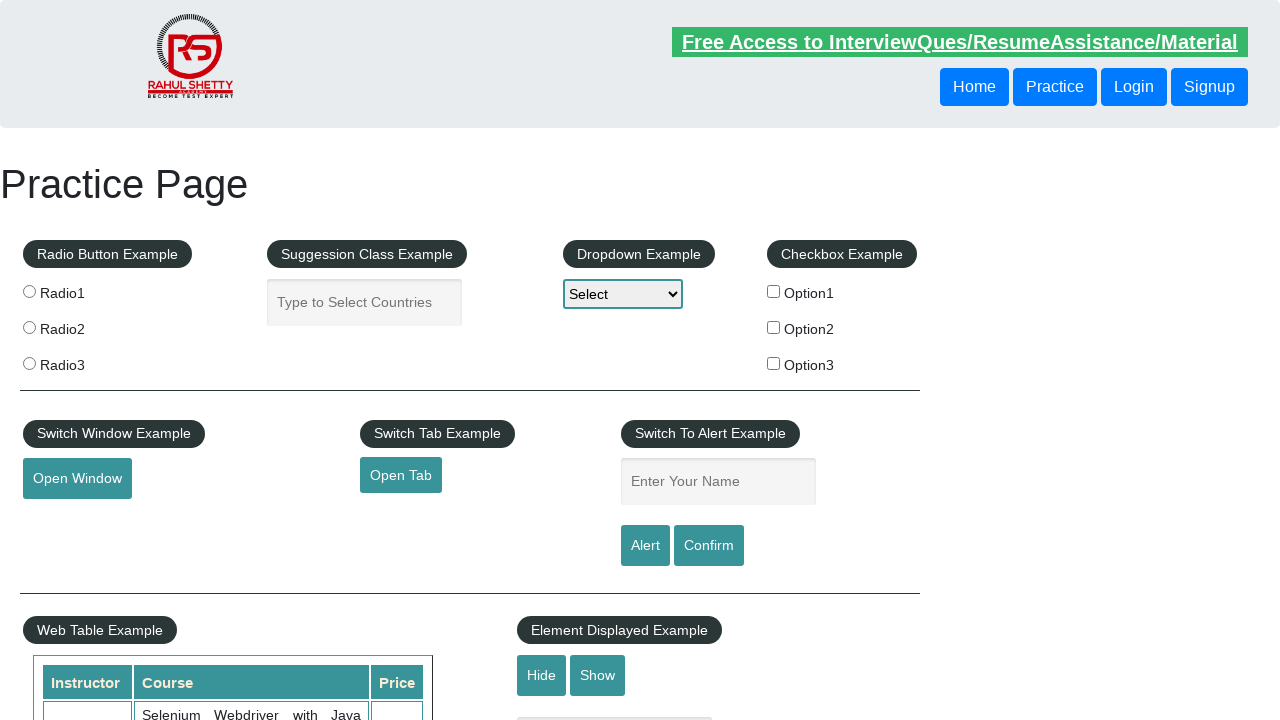

Retrieved href attribute from footer link: #
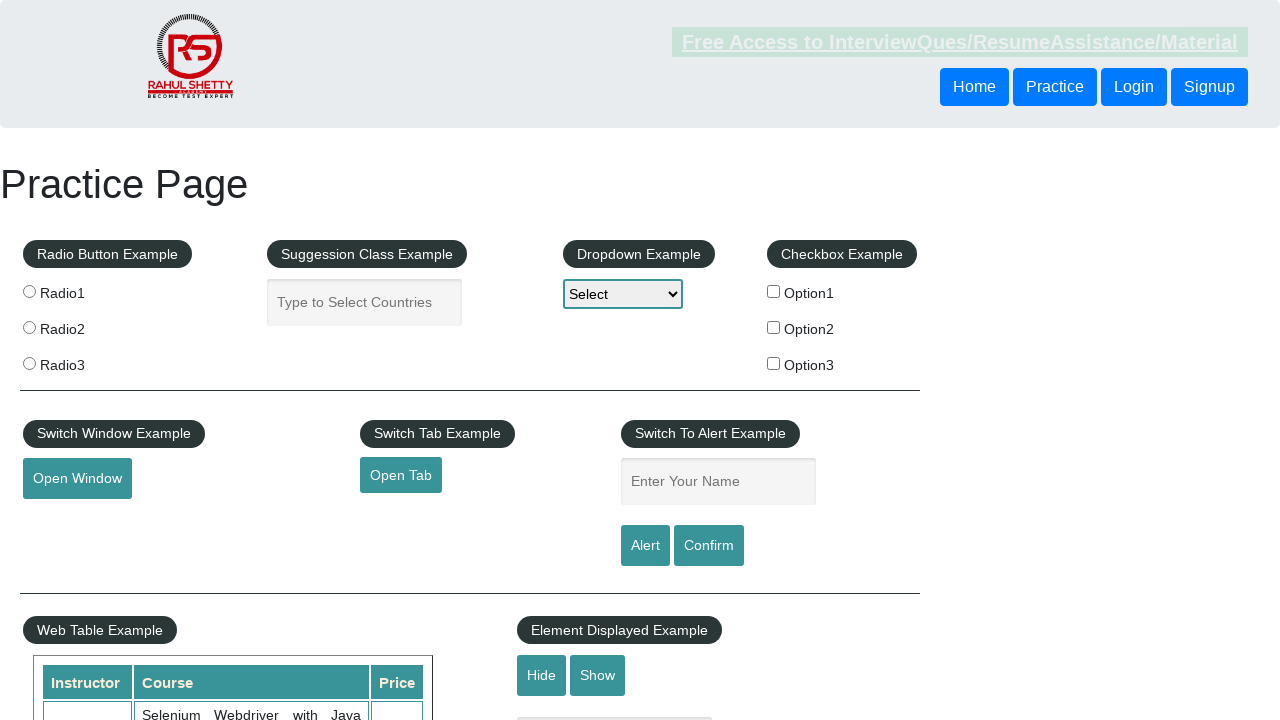

Verified footer link is visible: #
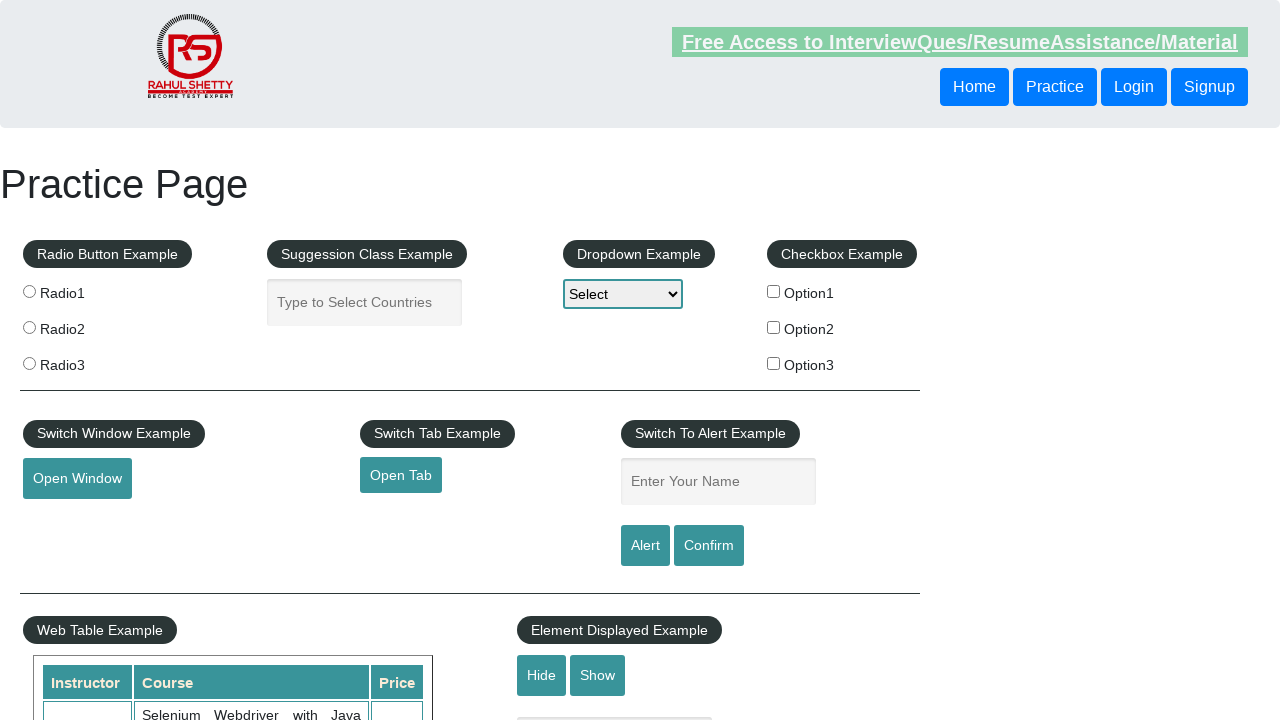

Retrieved href attribute from footer link: #
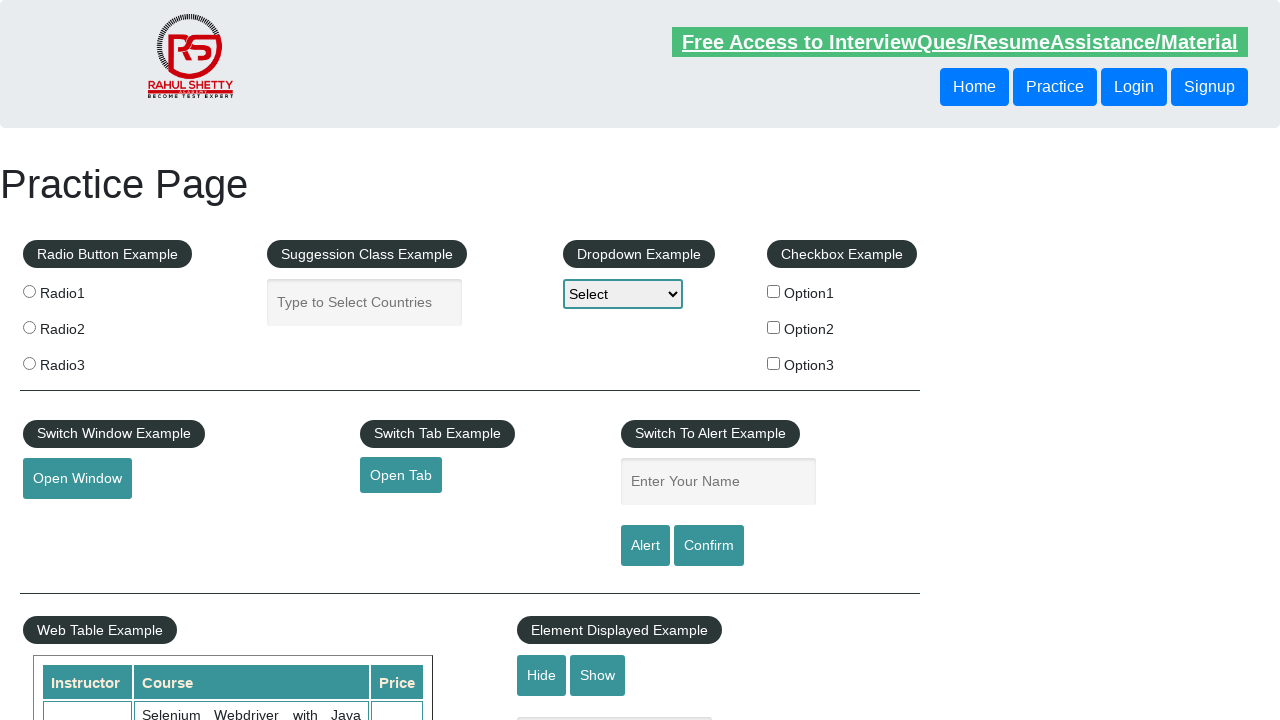

Verified footer link is visible: #
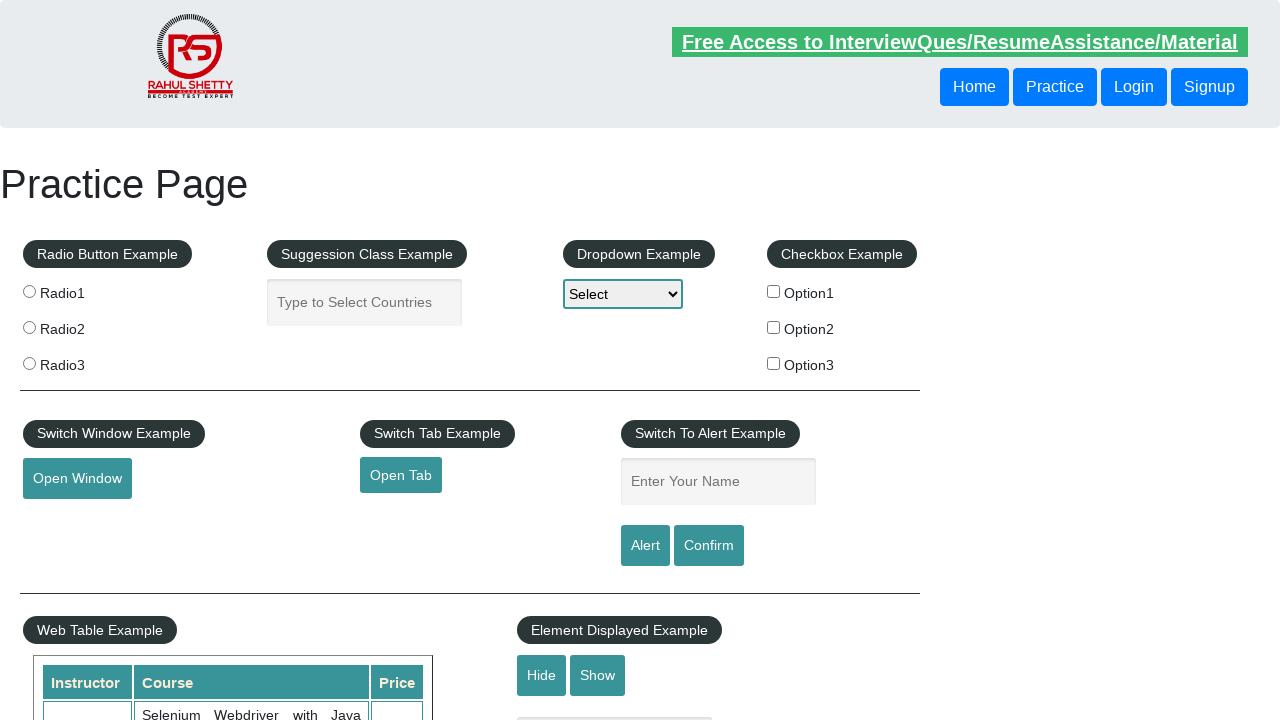

Retrieved href attribute from footer link: #
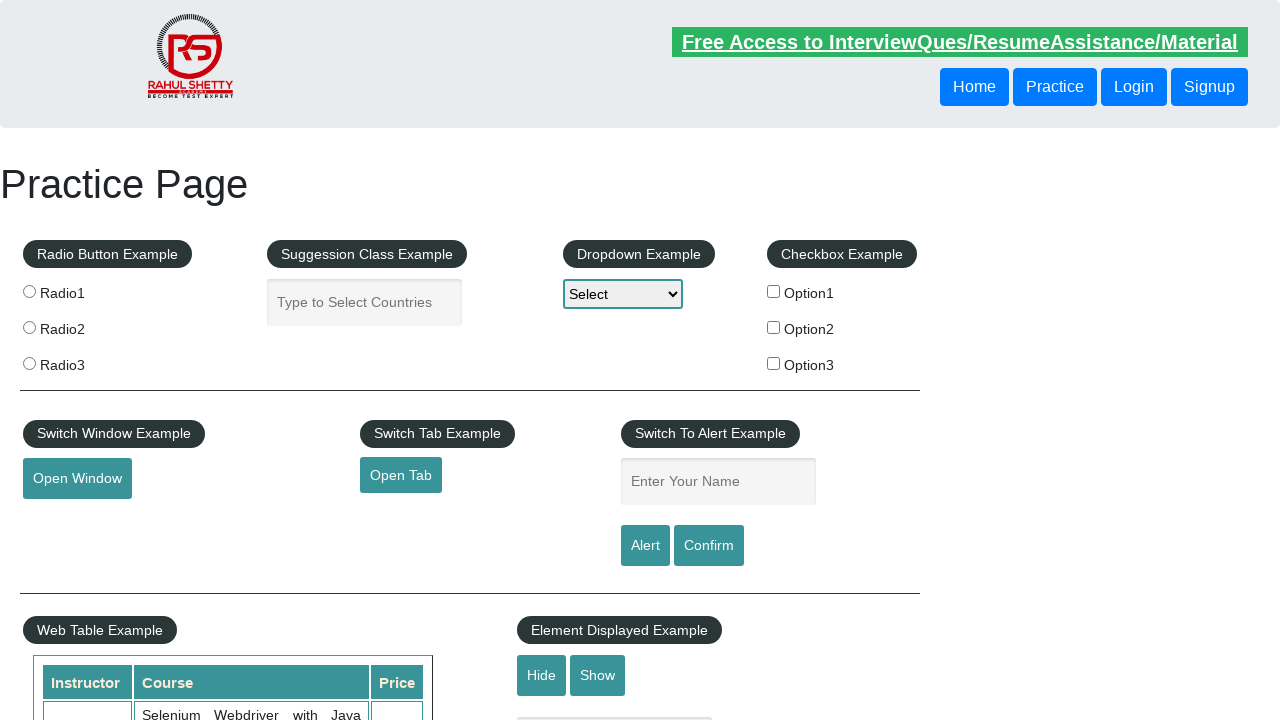

Verified footer link is visible: #
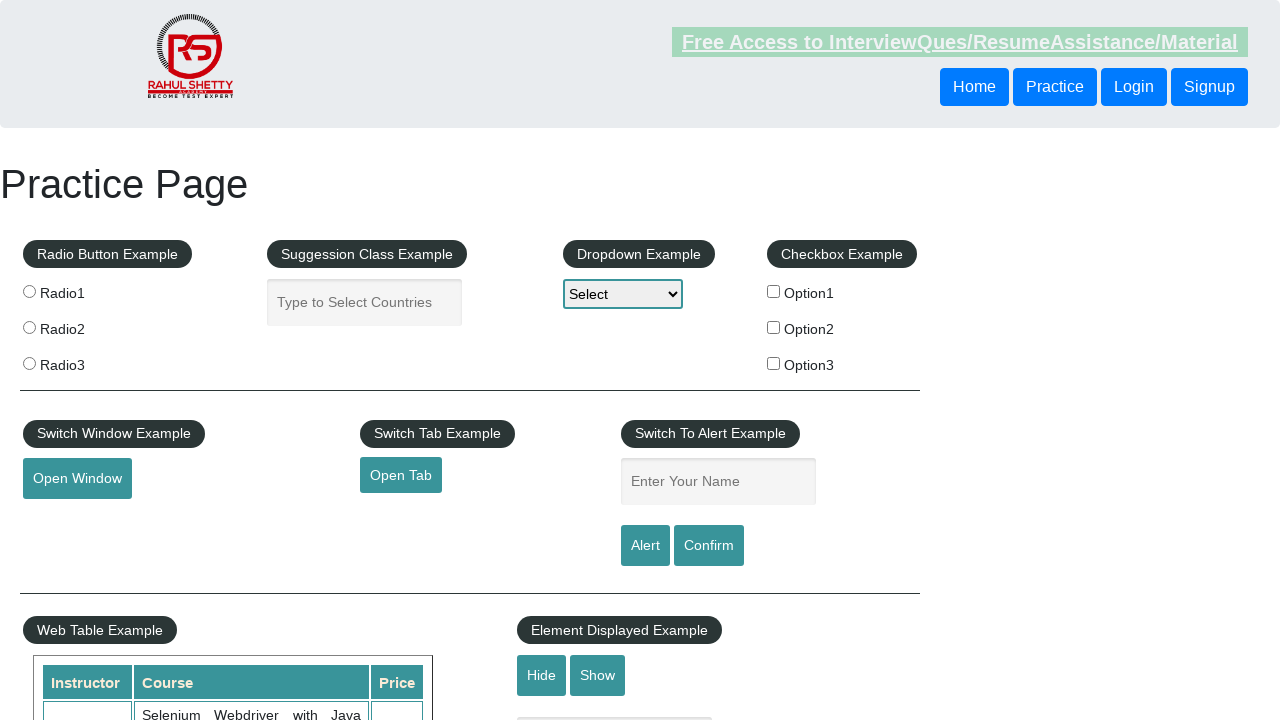

Retrieved href attribute from footer link: #
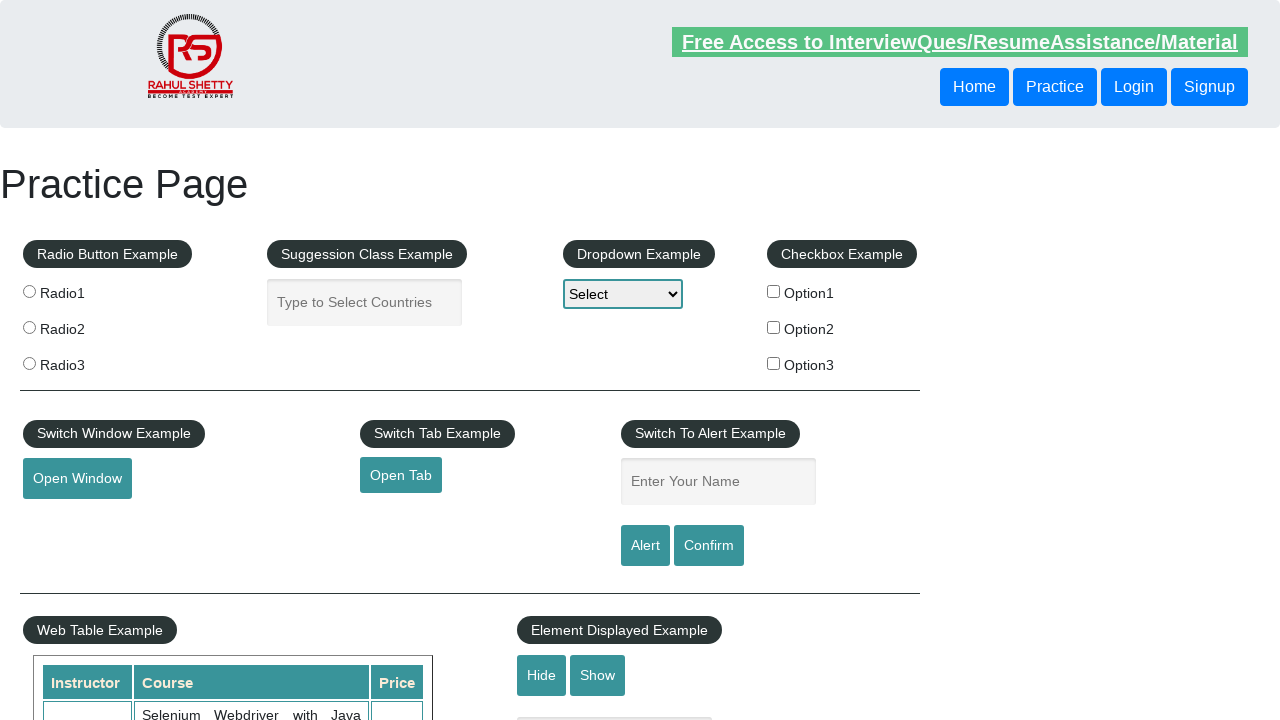

Verified footer link is visible: #
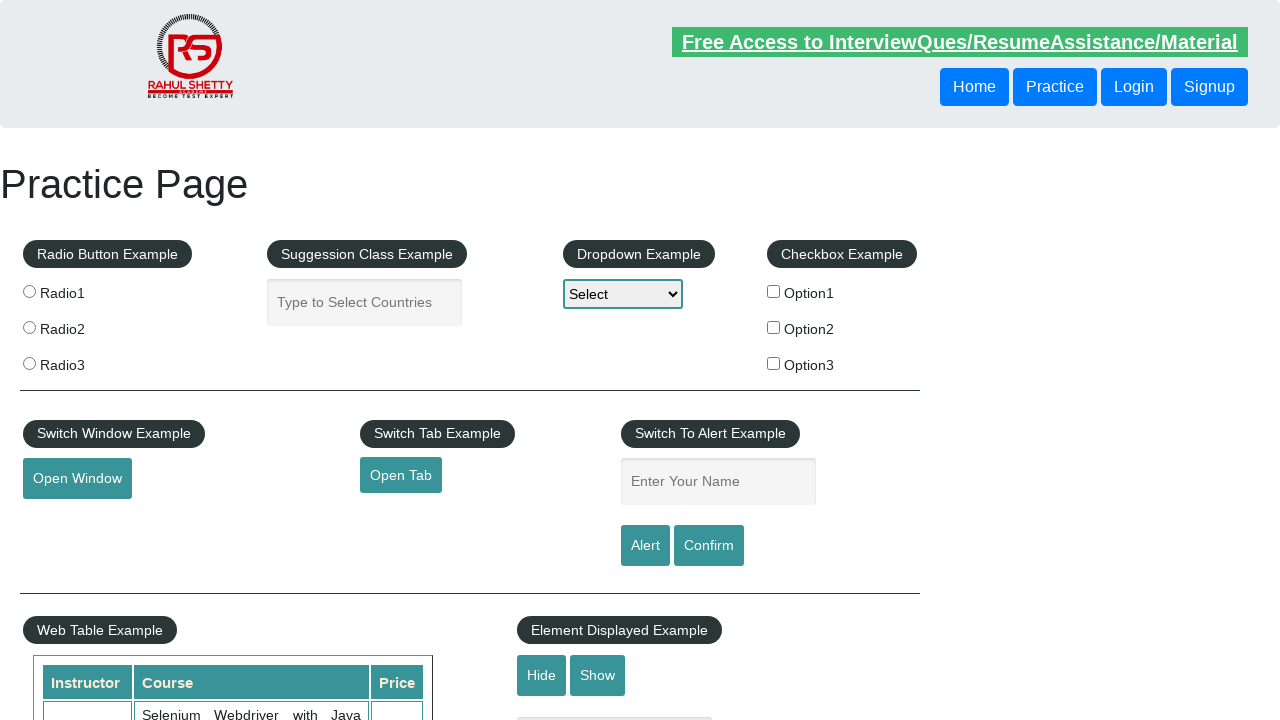

Retrieved href attribute from footer link: #
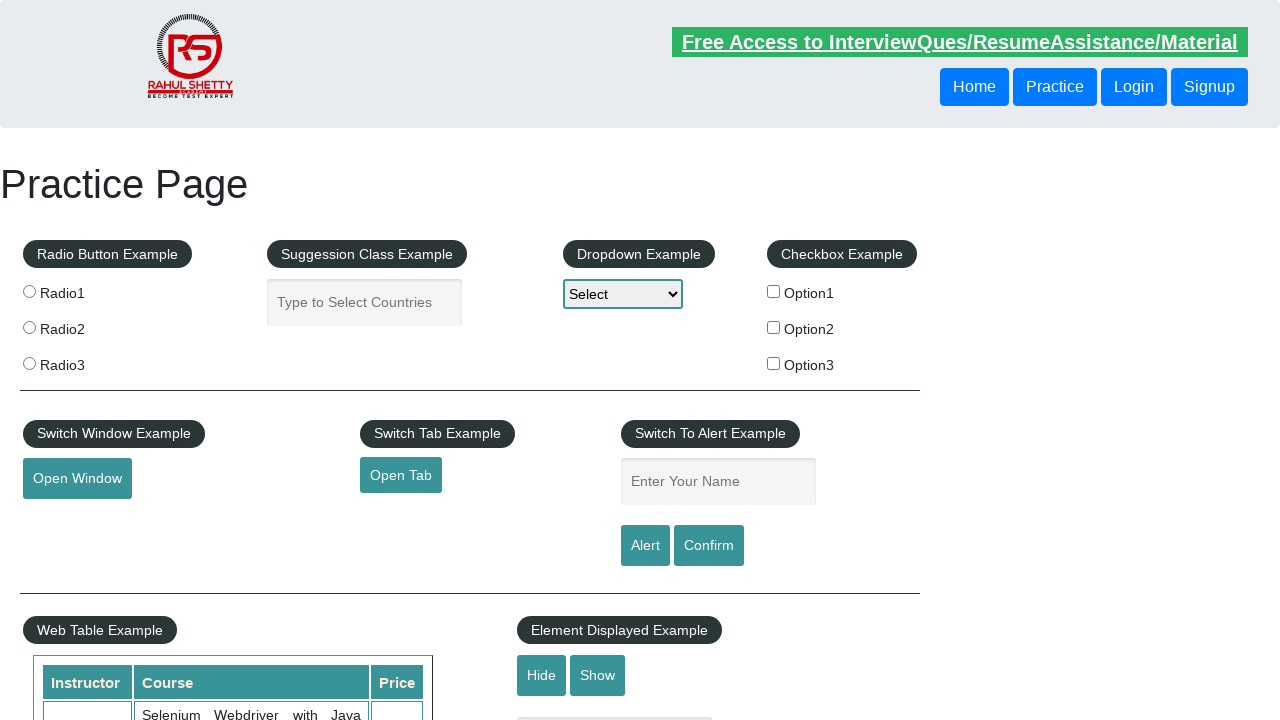

Verified footer link is visible: #
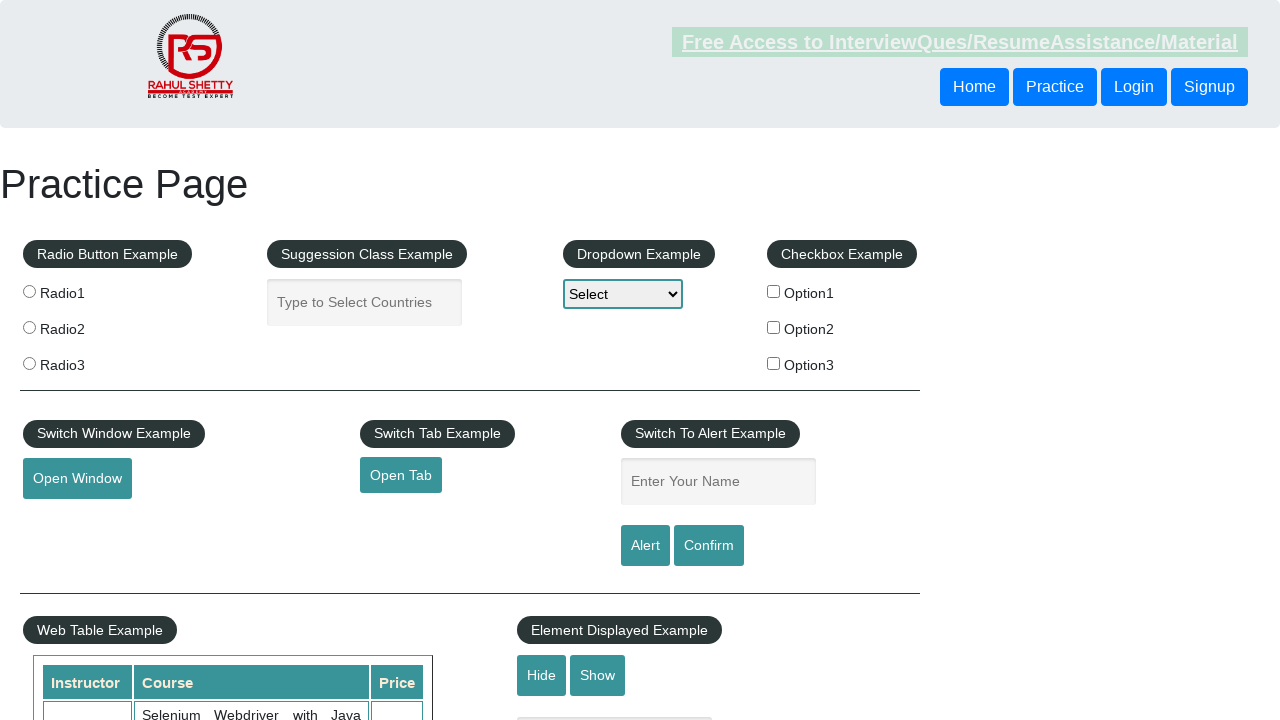

Retrieved href attribute from footer link: #
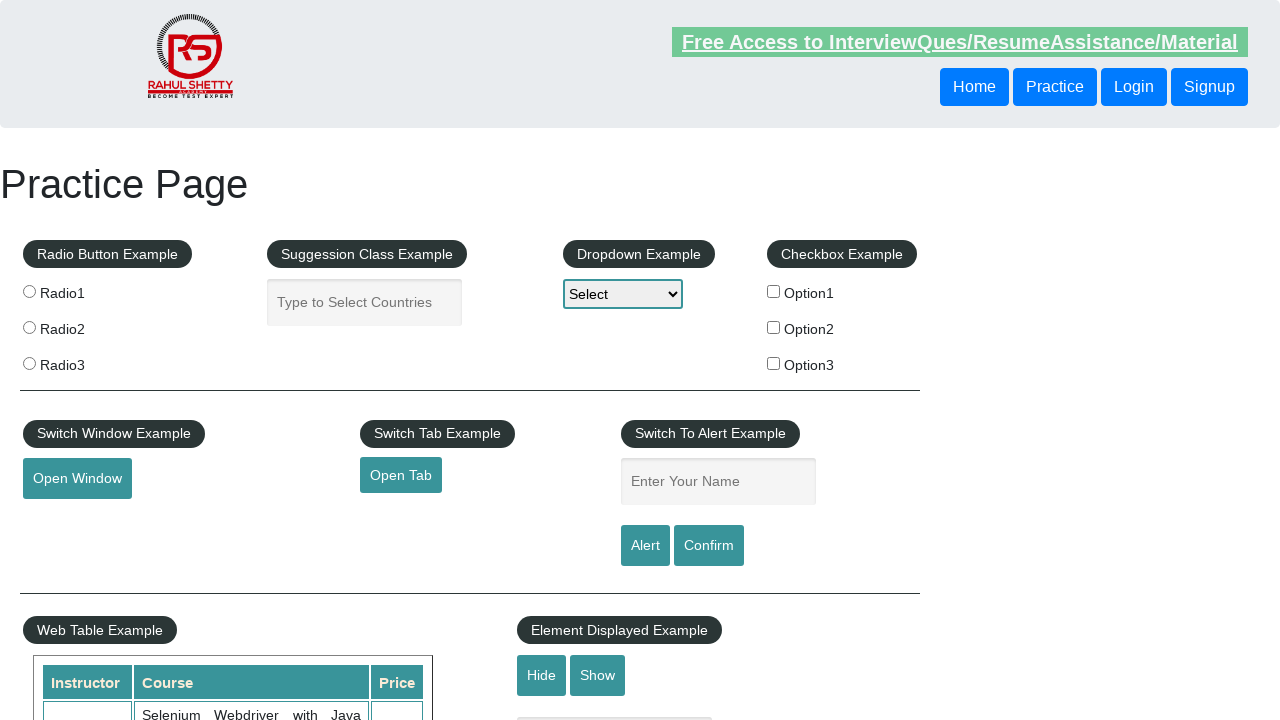

Verified footer link is visible: #
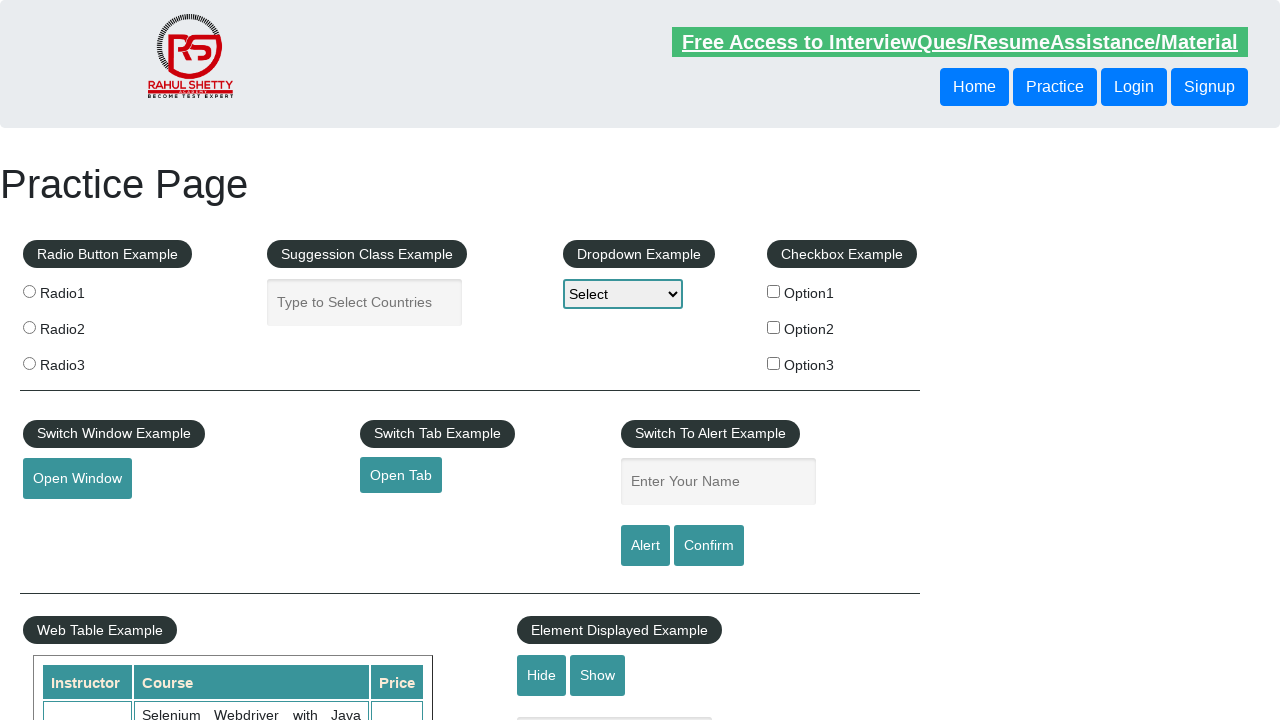

Retrieved href attribute from footer link: #
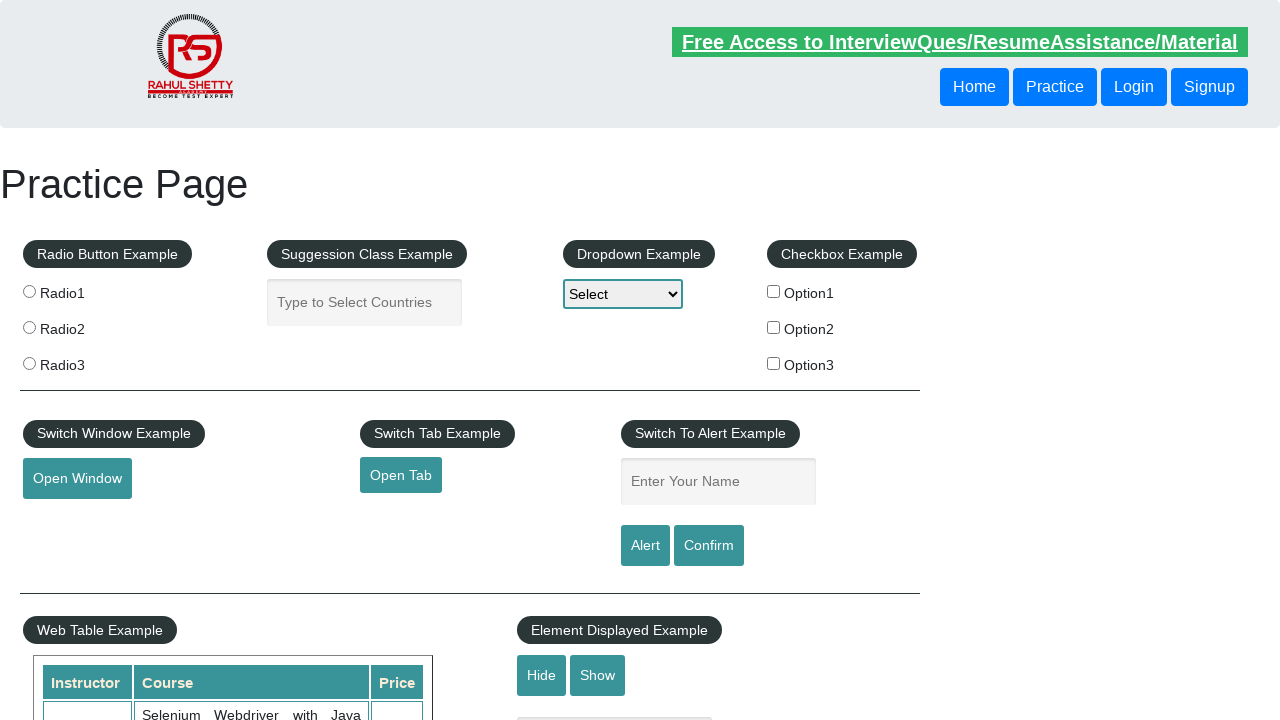

Verified footer link is visible: #
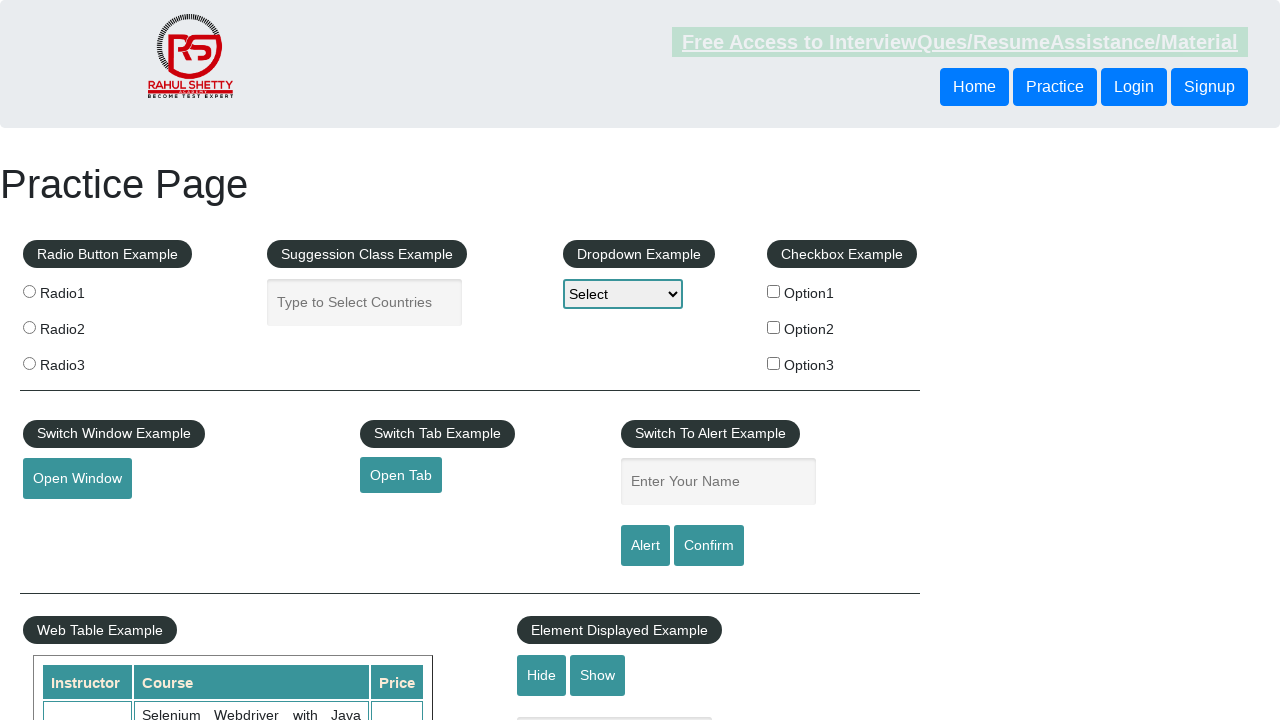

Retrieved href attribute from footer link: #
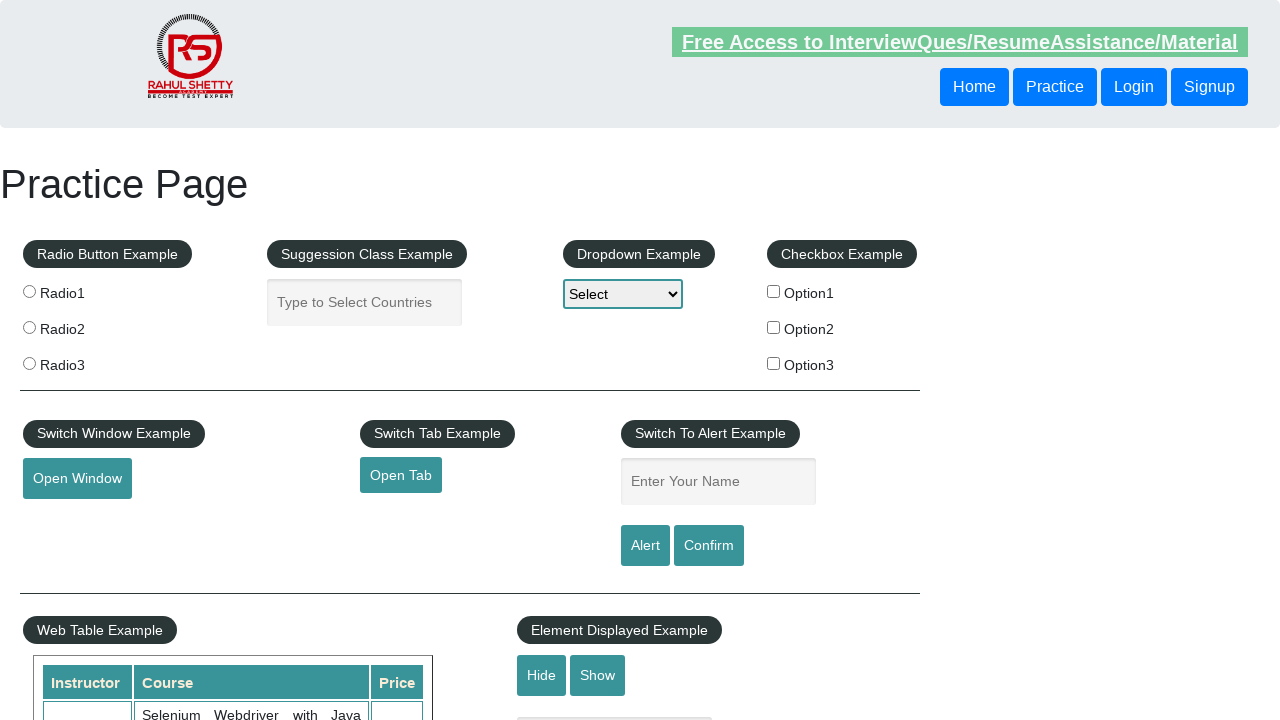

Verified footer link is visible: #
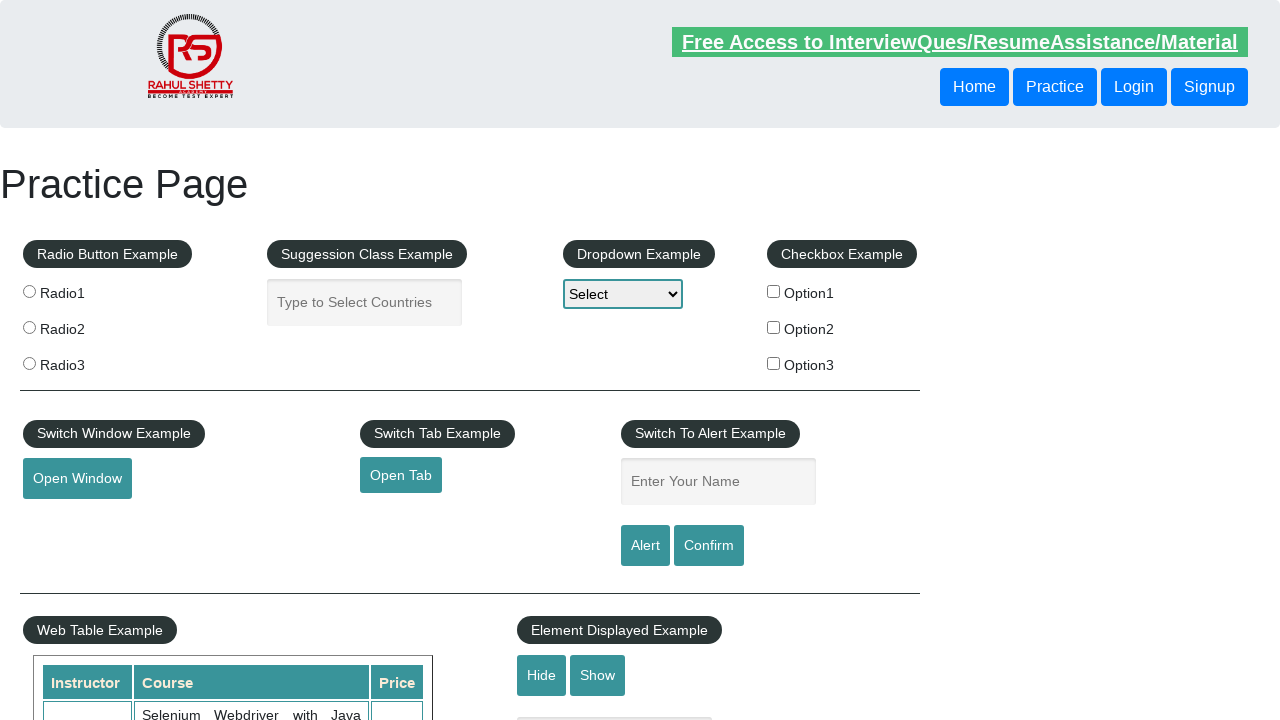

Retrieved href attribute from footer link: #
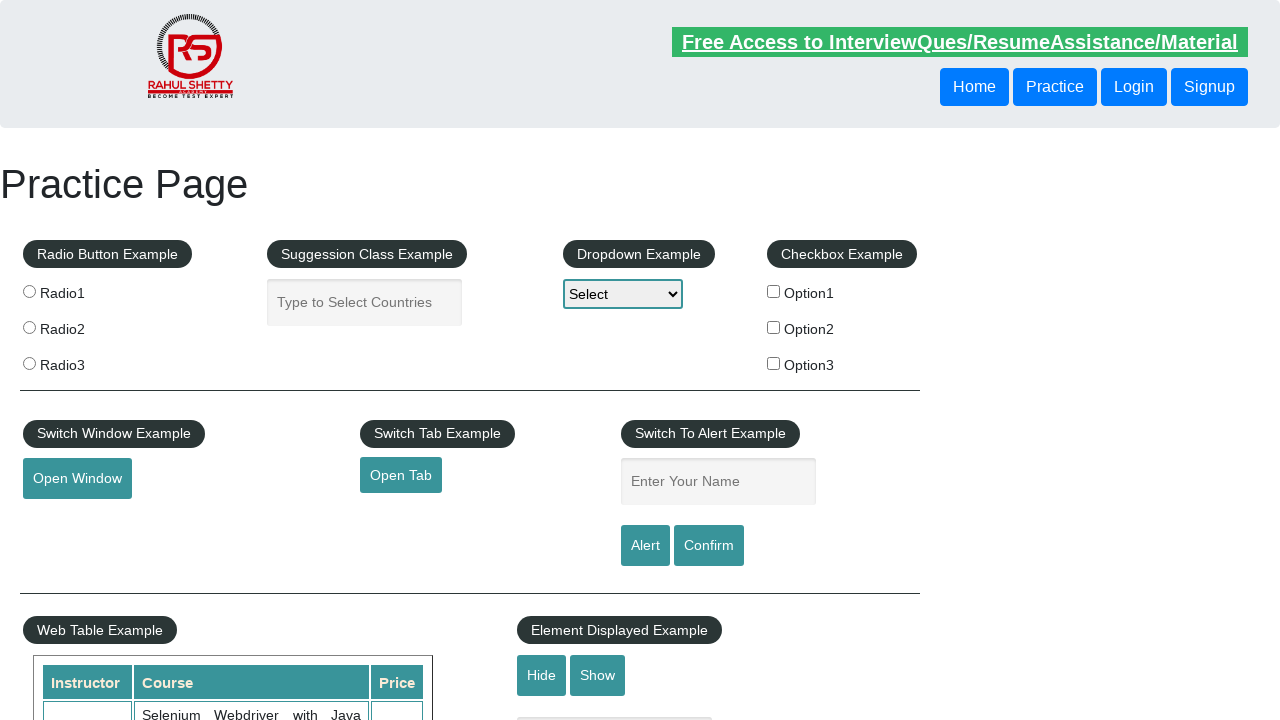

Verified footer link is visible: #
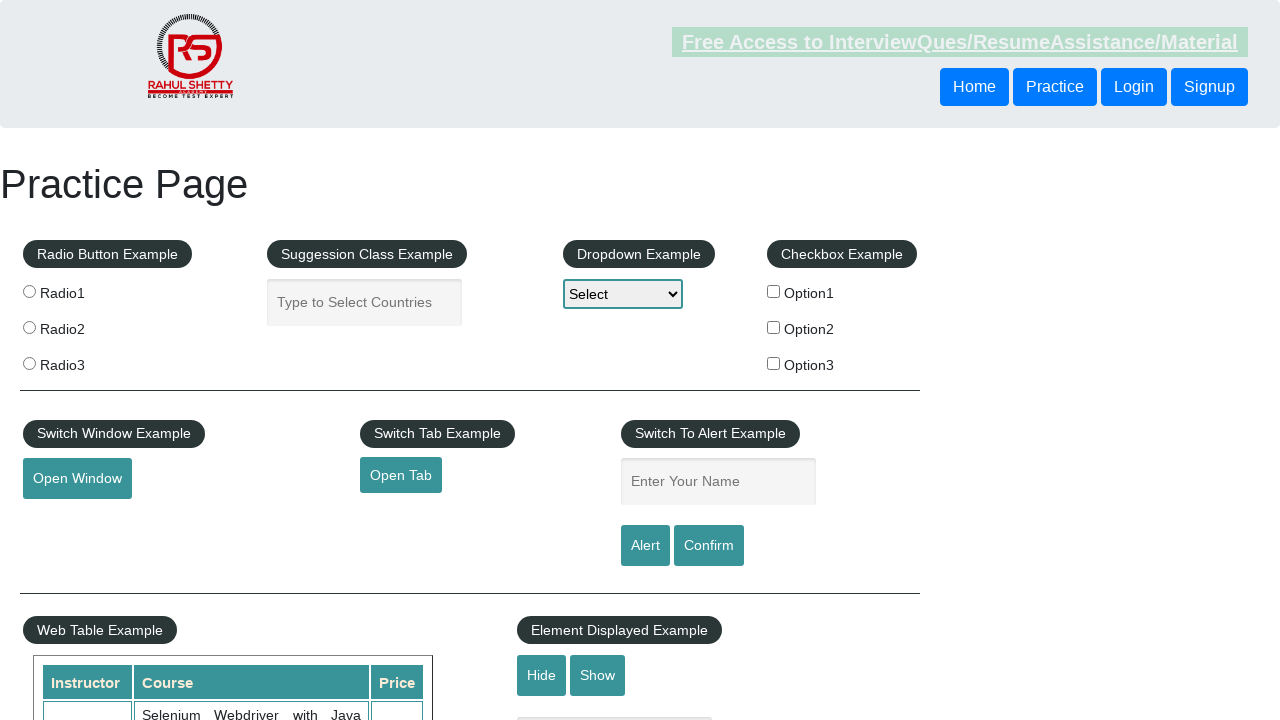

Retrieved href attribute from footer link: #
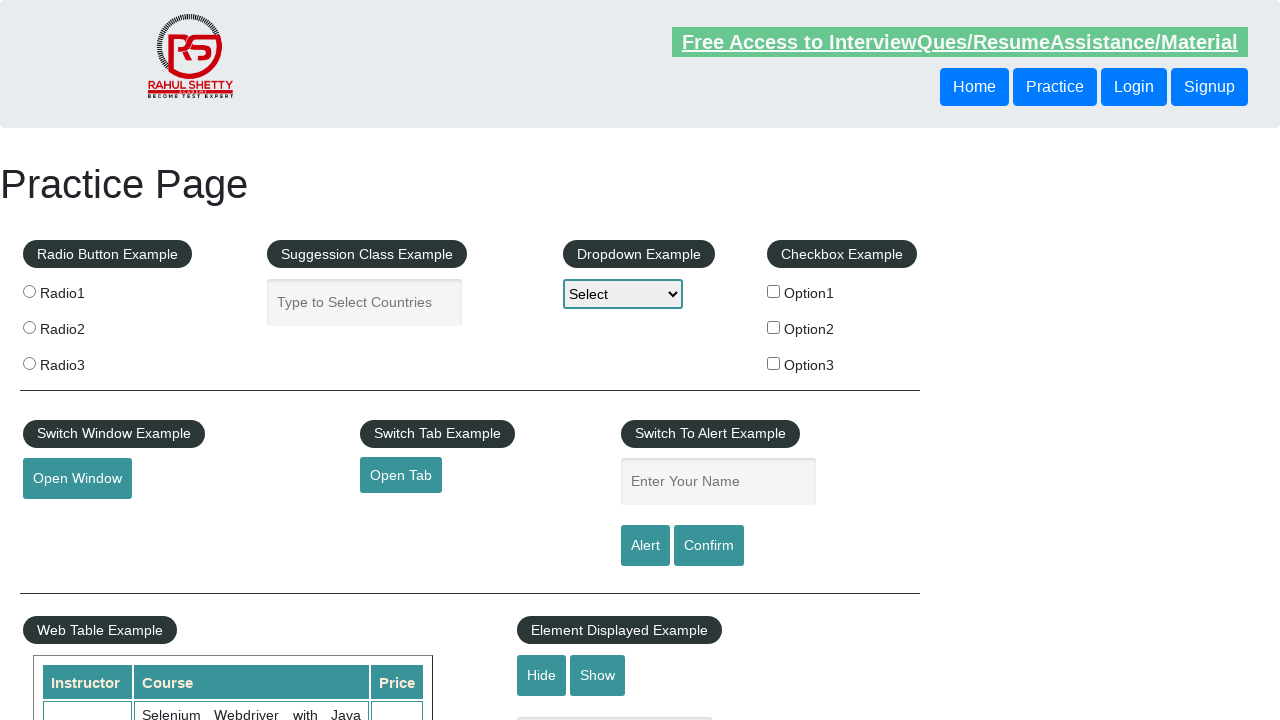

Verified footer link is visible: #
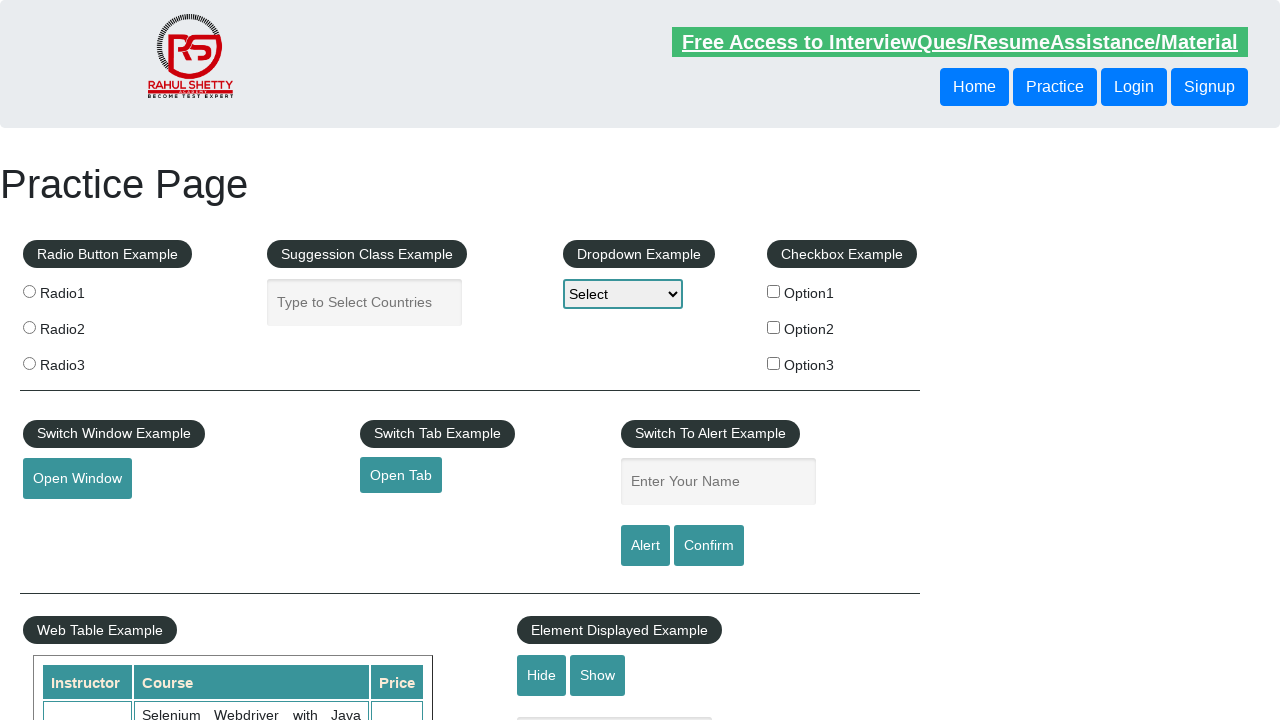

Retrieved href attribute from footer link: #
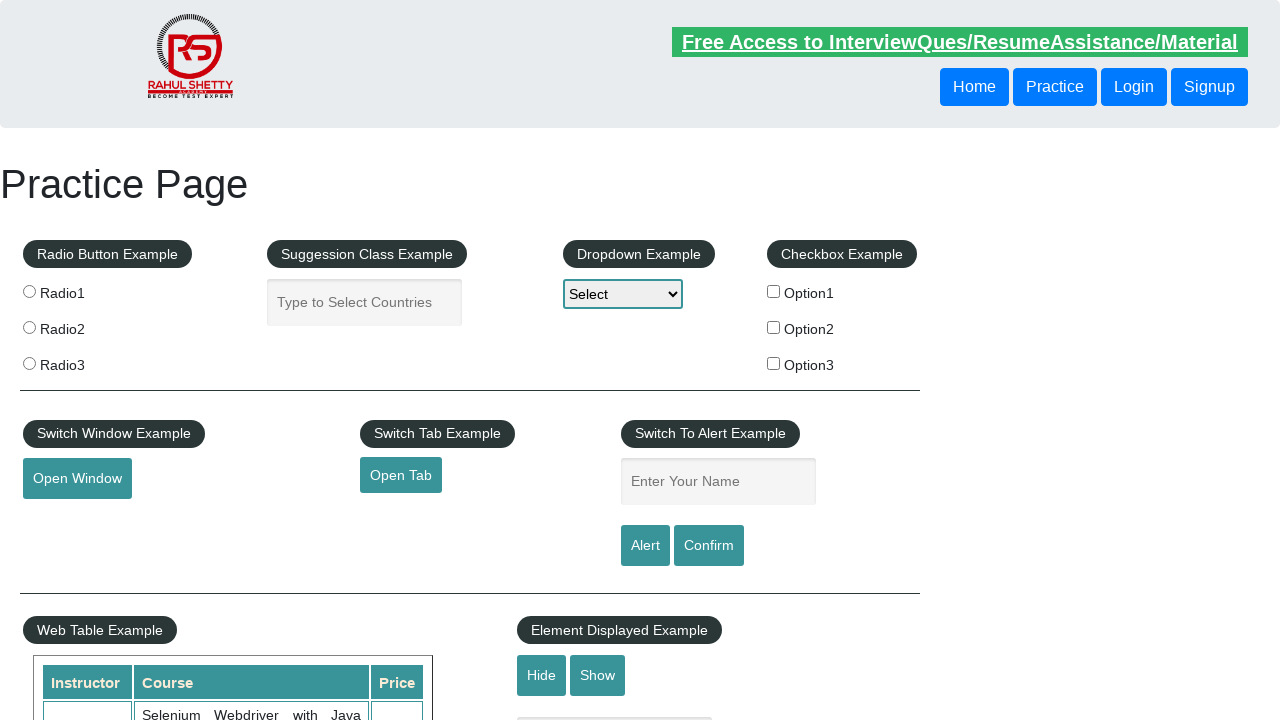

Verified footer link is visible: #
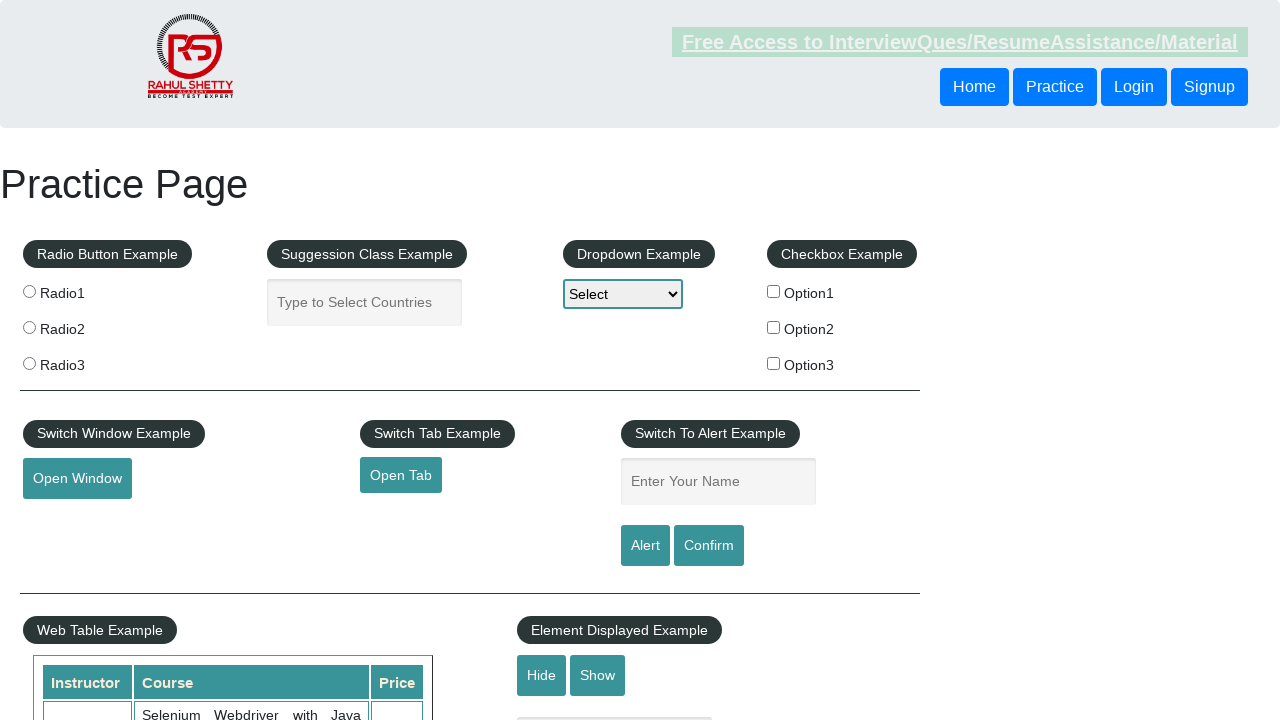

Retrieved href attribute from footer link: #
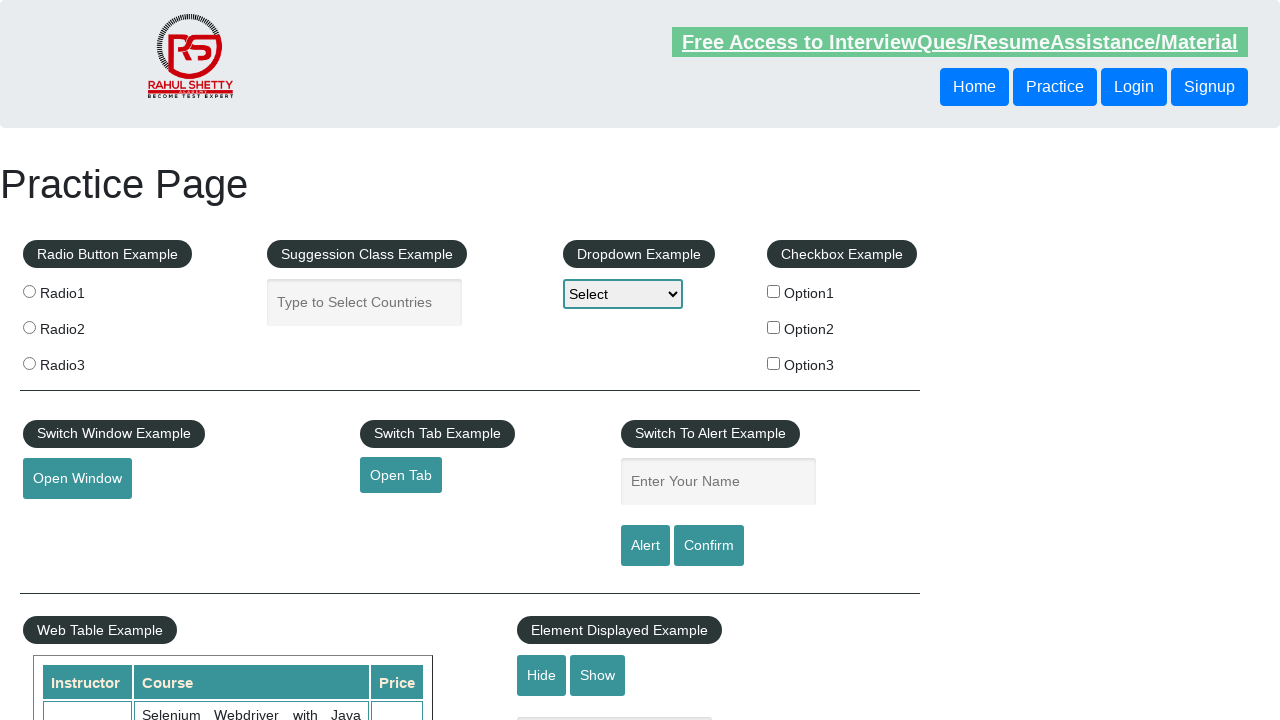

Verified footer link is visible: #
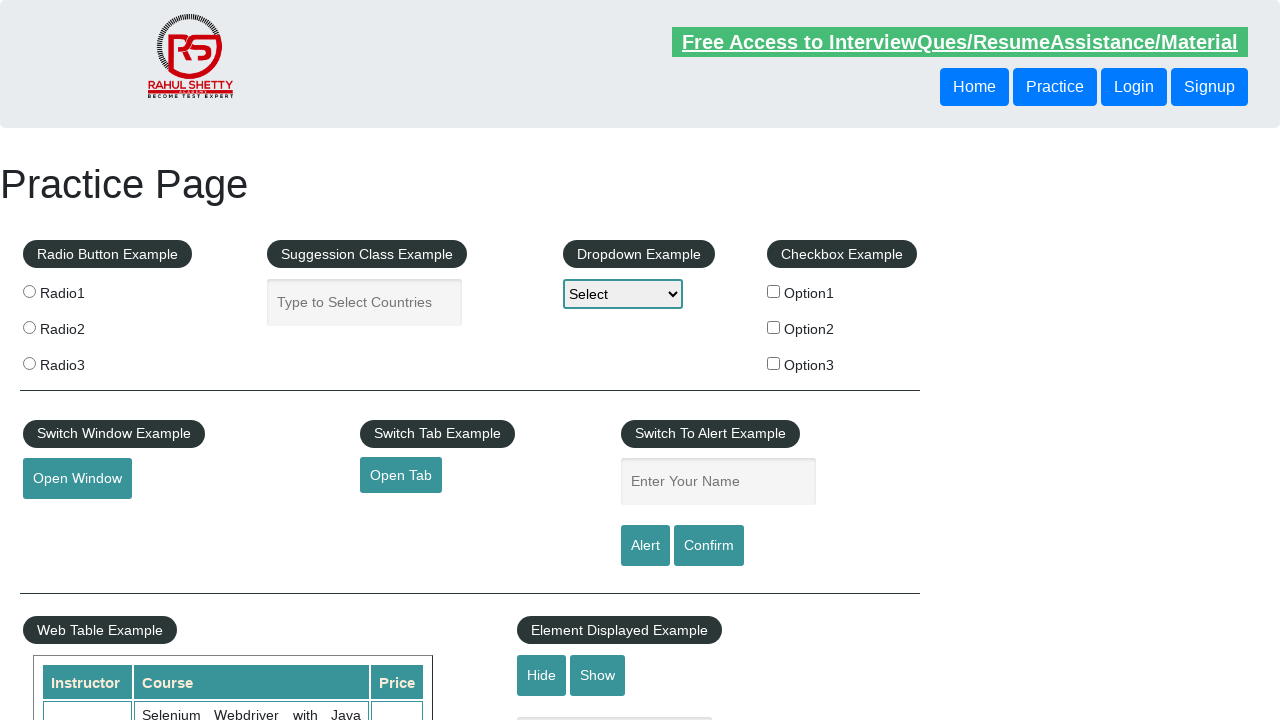

Retrieved href attribute from footer link: #
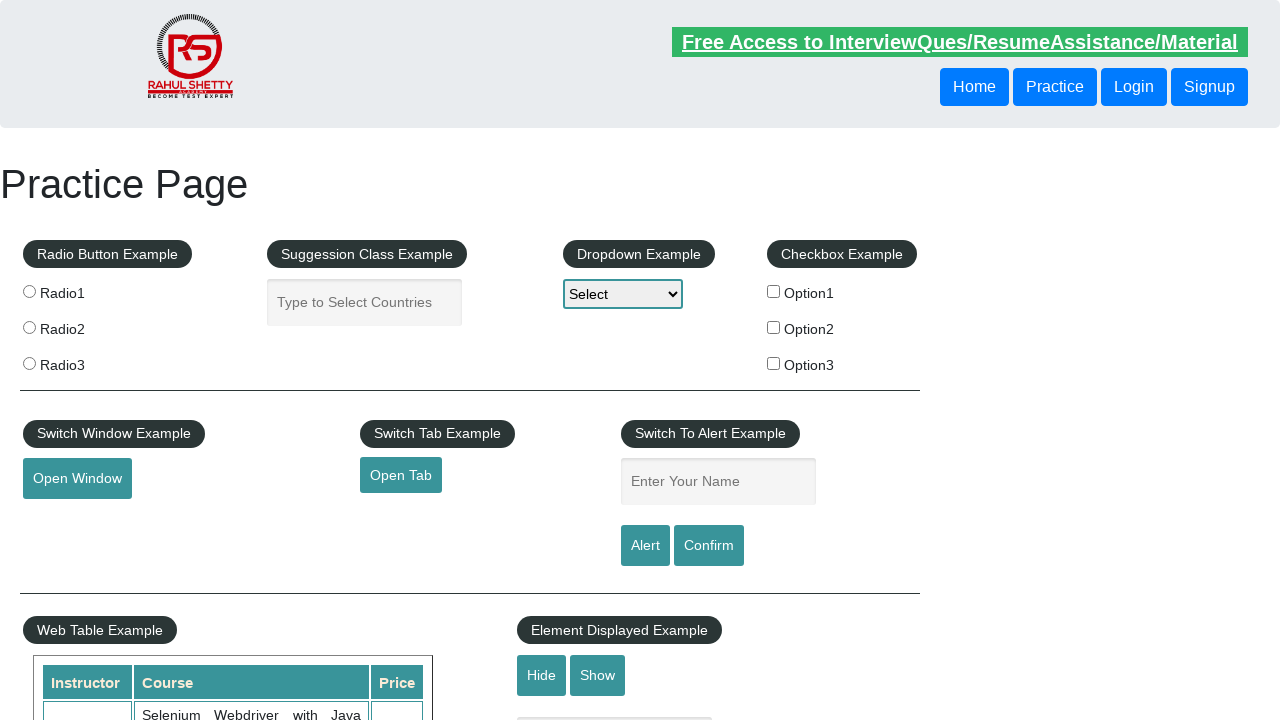

Verified footer link is visible: #
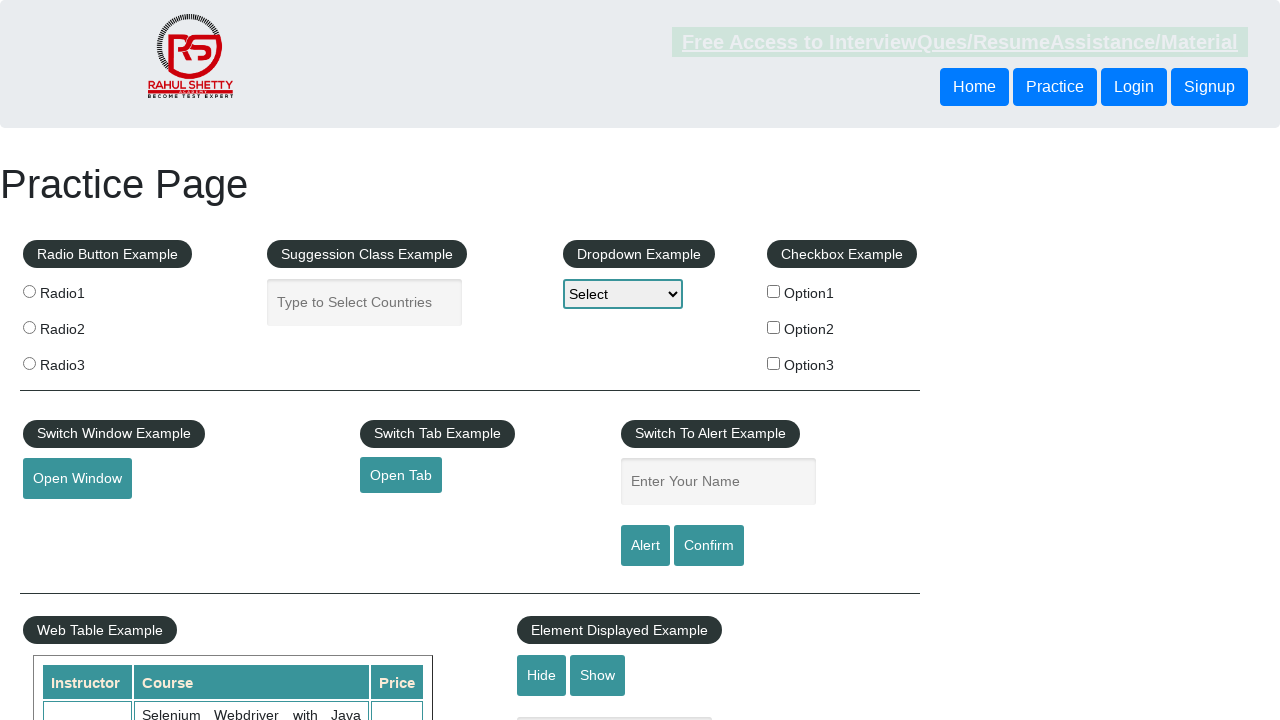

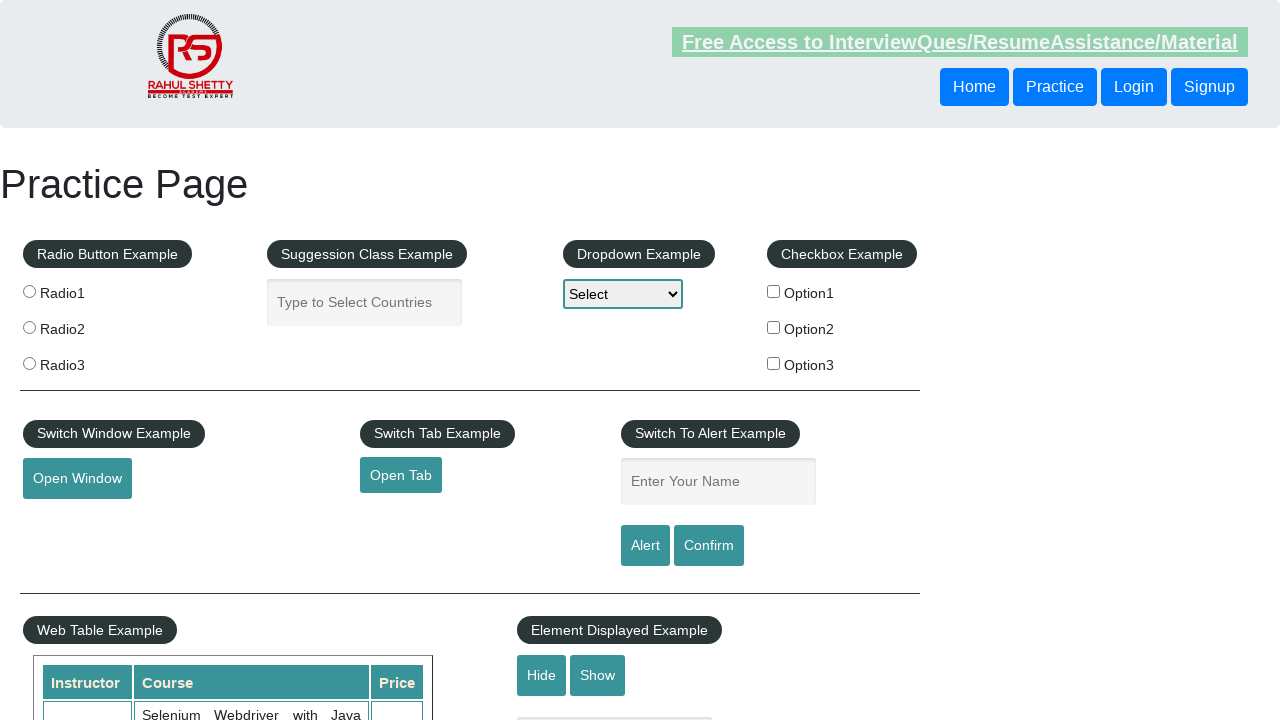